Tests clicking all checkboxes on a page with multiple checkbox fields by iterating through and selecting each one

Starting URL: https://automationfc.github.io/multiple-fields/

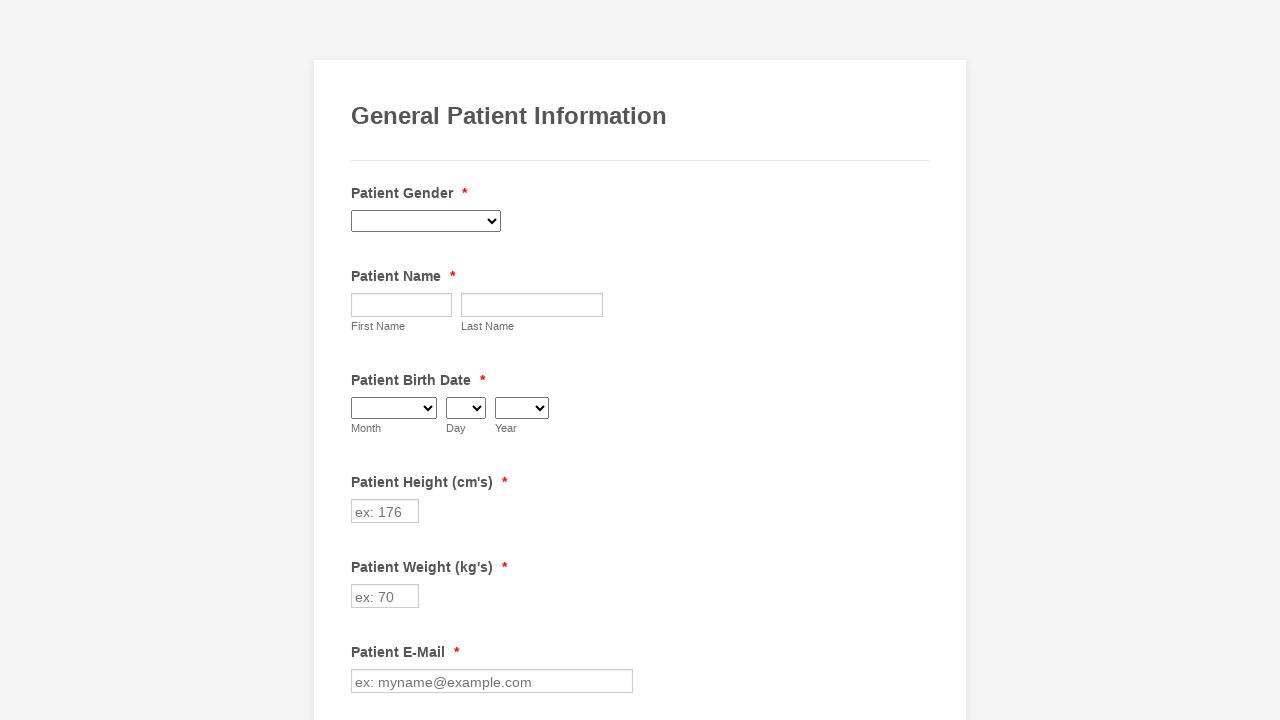

Waited for checkboxes to load on the page
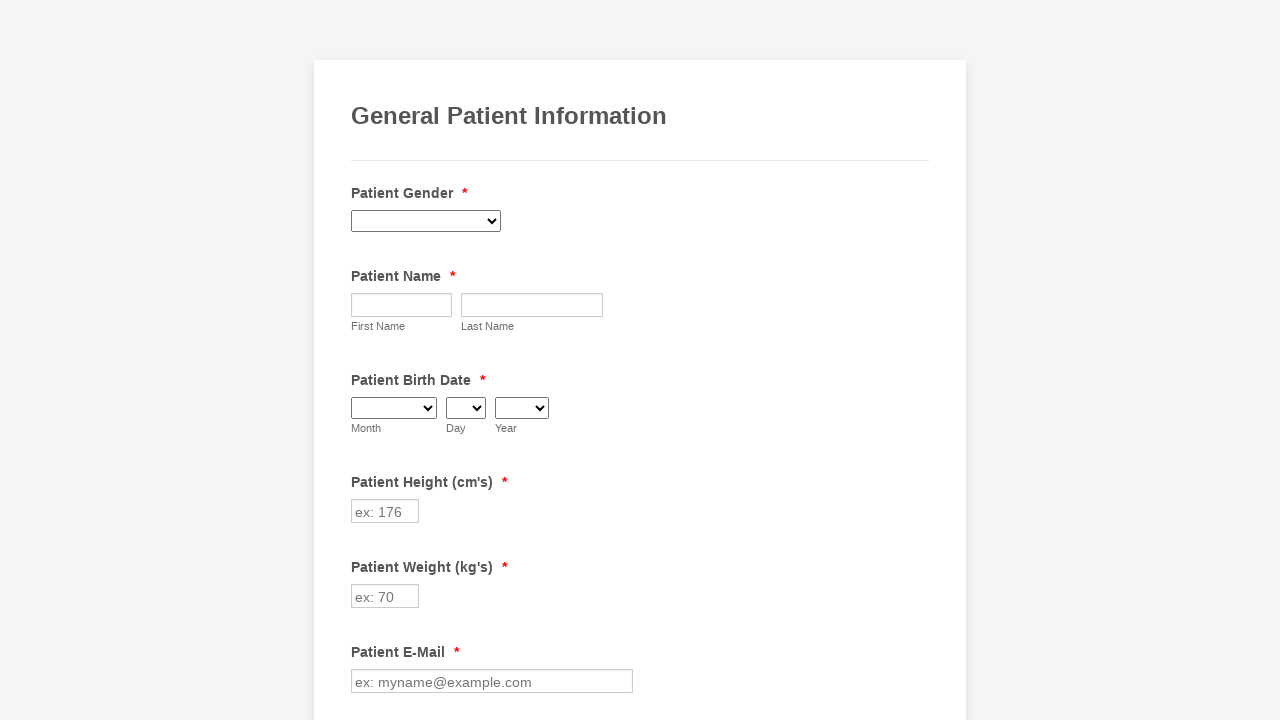

Located all checkbox elements on the page
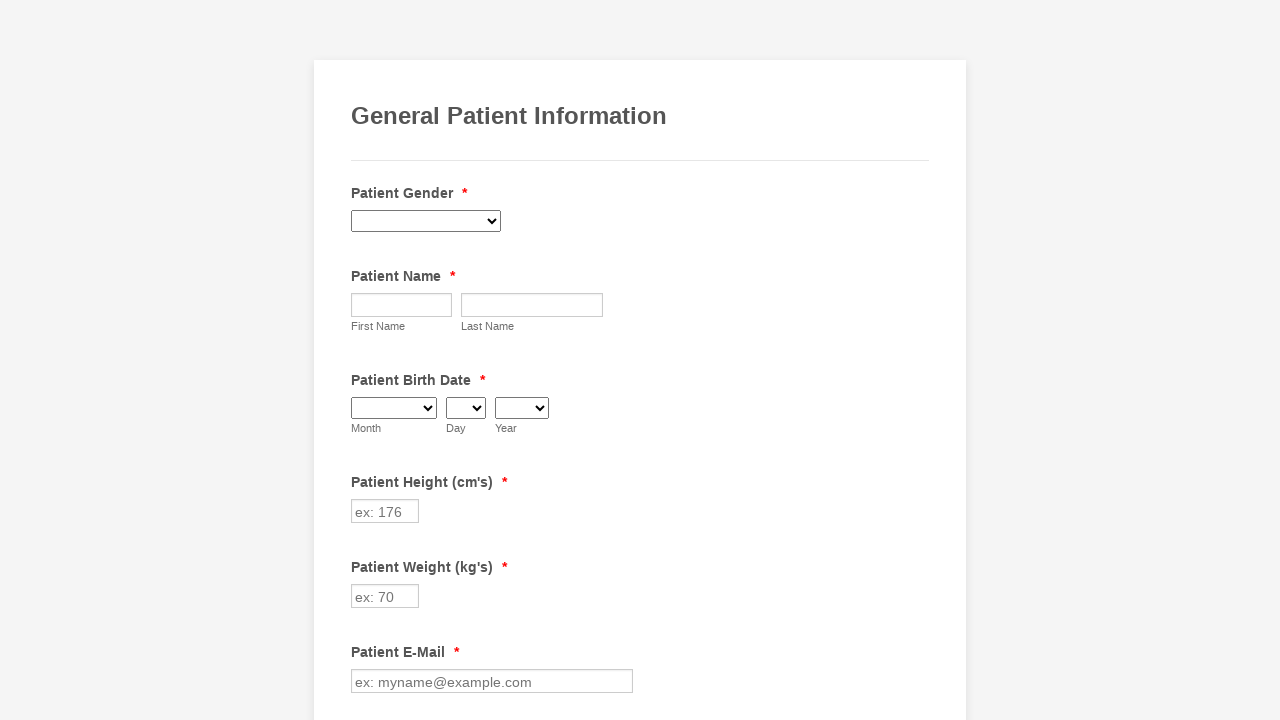

Found 29 checkboxes on the page
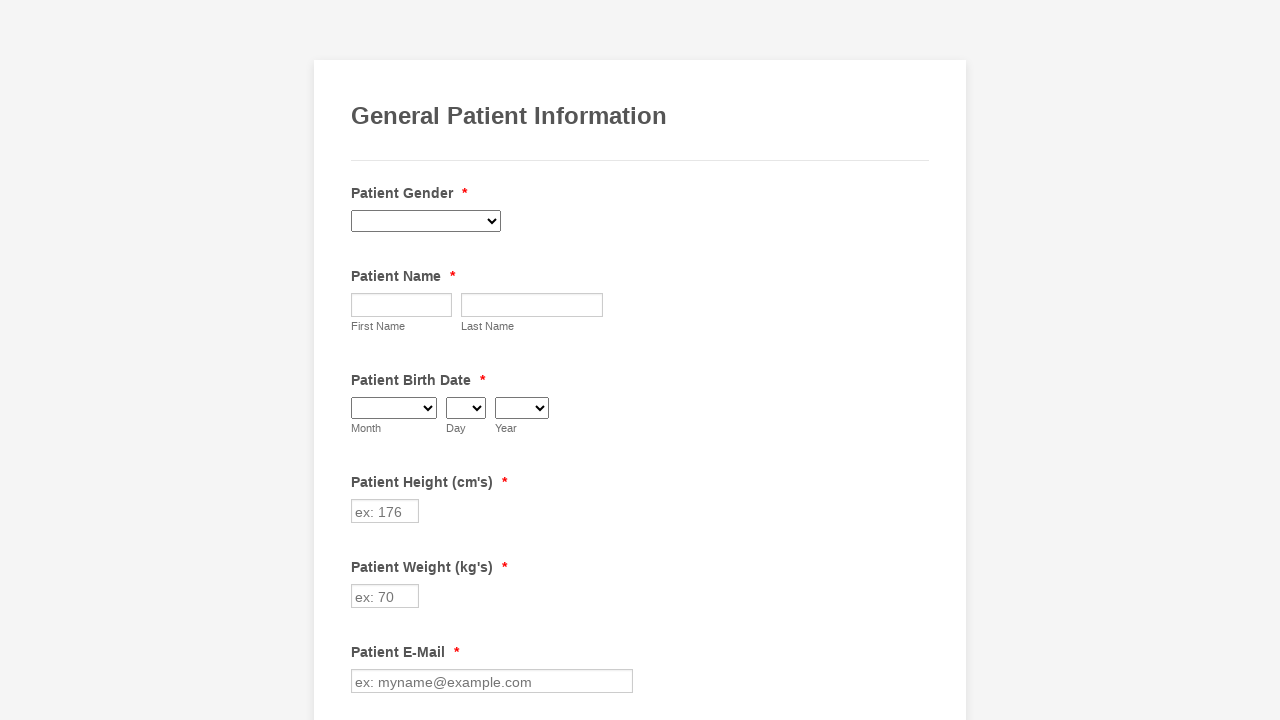

Clicked checkbox 1 of 29 at (362, 360) on input[type='checkbox'] >> nth=0
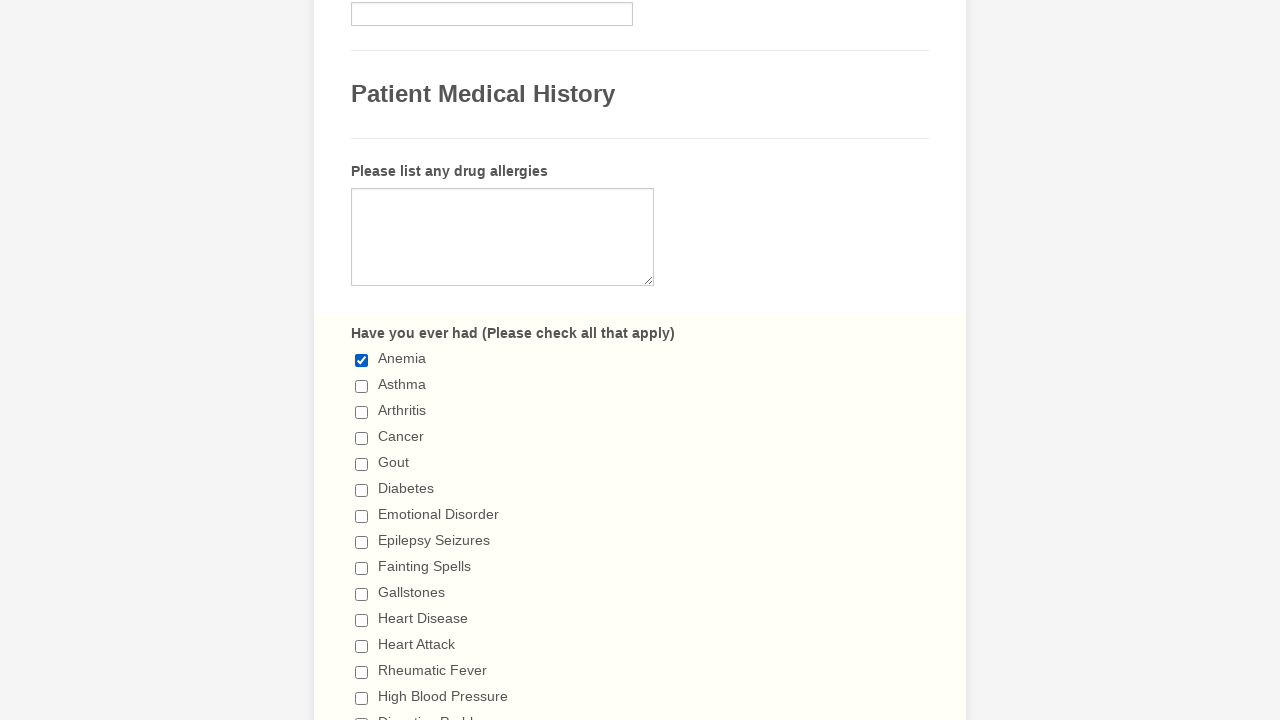

Waited 500ms after clicking checkbox 1
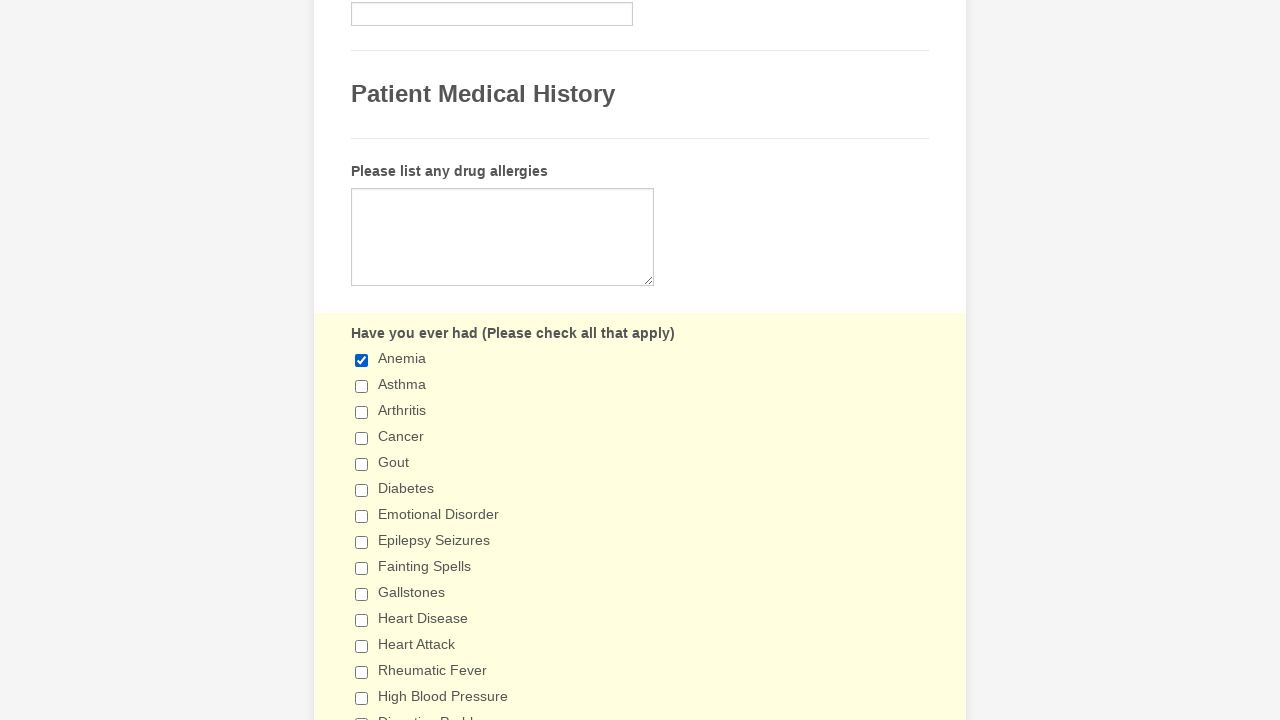

Clicked checkbox 2 of 29 at (362, 386) on input[type='checkbox'] >> nth=1
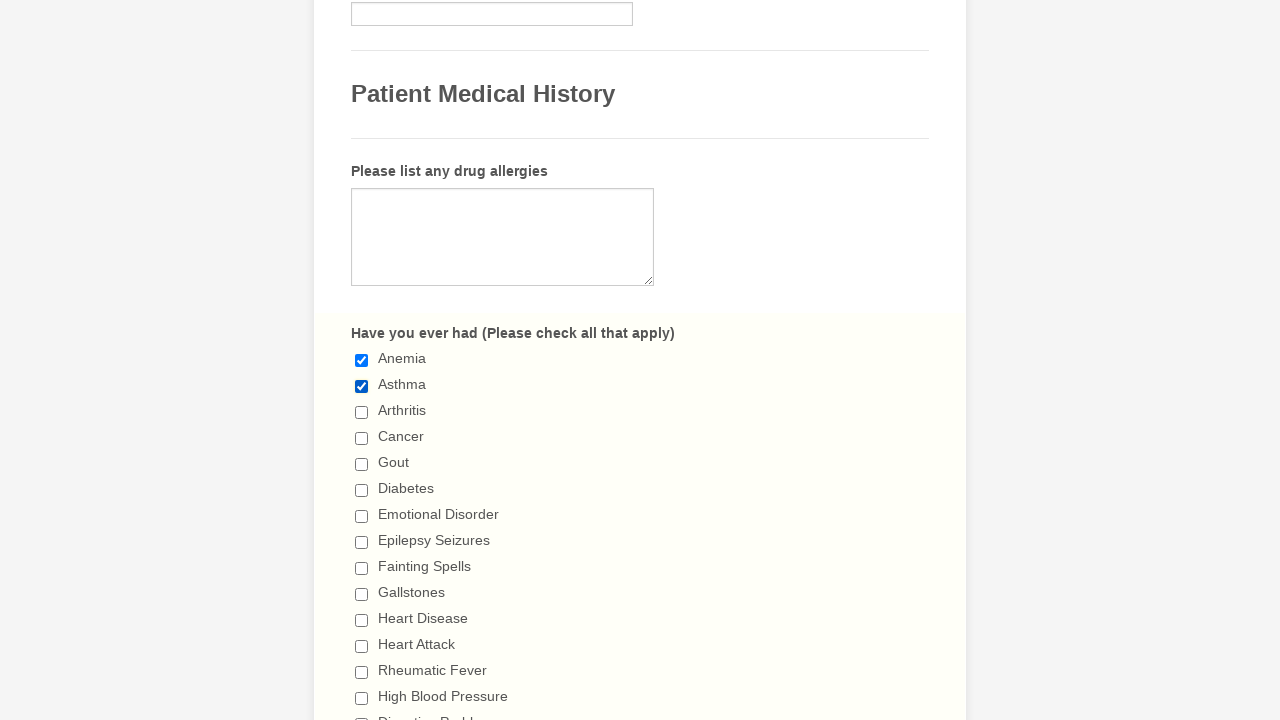

Waited 500ms after clicking checkbox 2
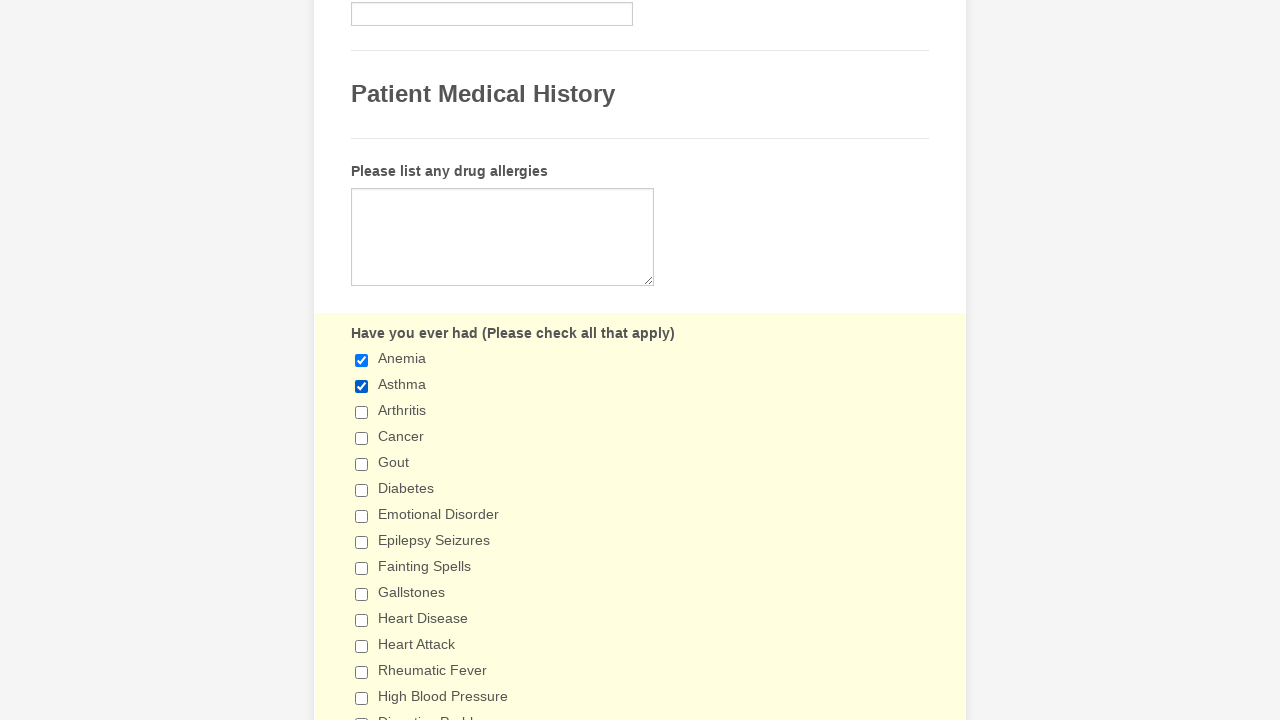

Clicked checkbox 3 of 29 at (362, 412) on input[type='checkbox'] >> nth=2
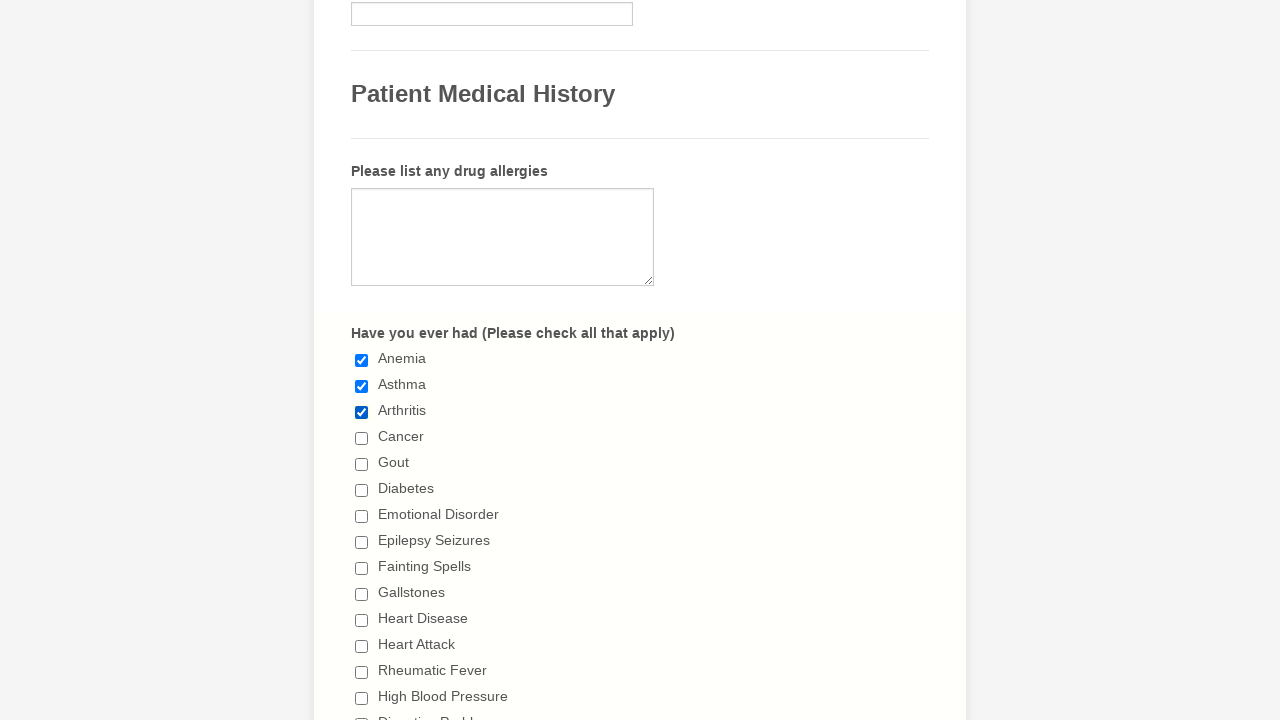

Waited 500ms after clicking checkbox 3
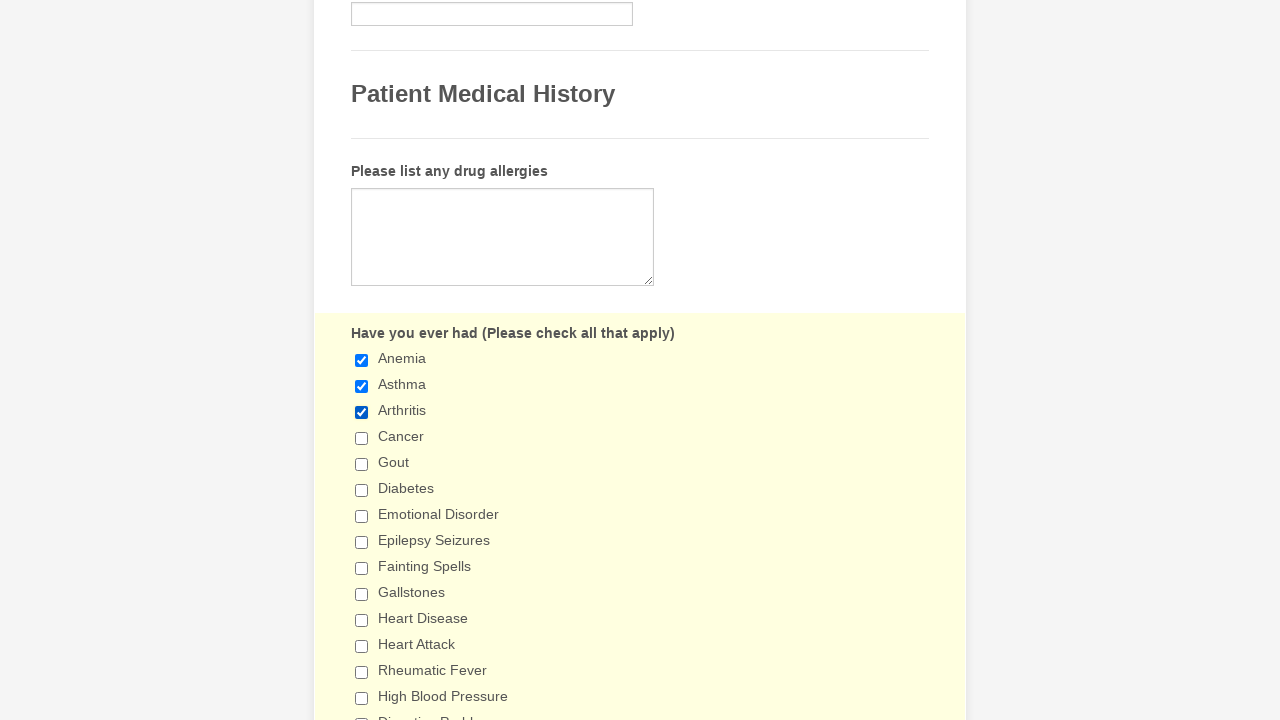

Clicked checkbox 4 of 29 at (362, 438) on input[type='checkbox'] >> nth=3
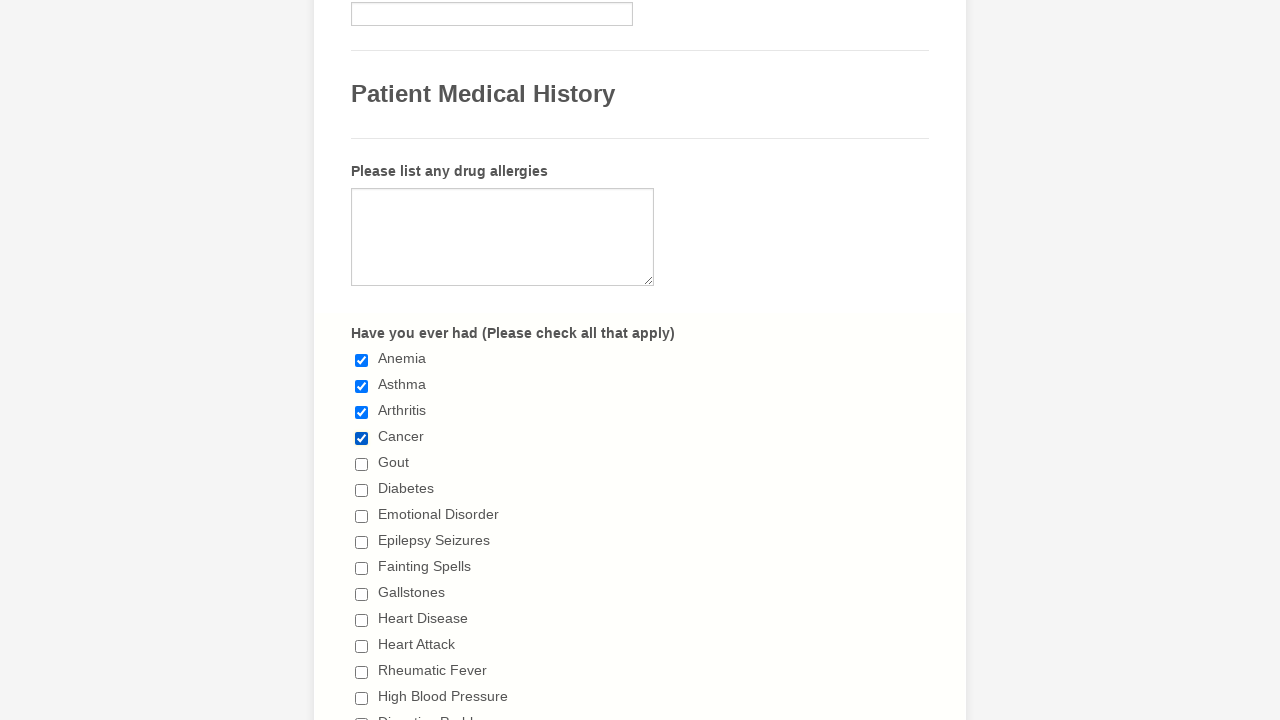

Waited 500ms after clicking checkbox 4
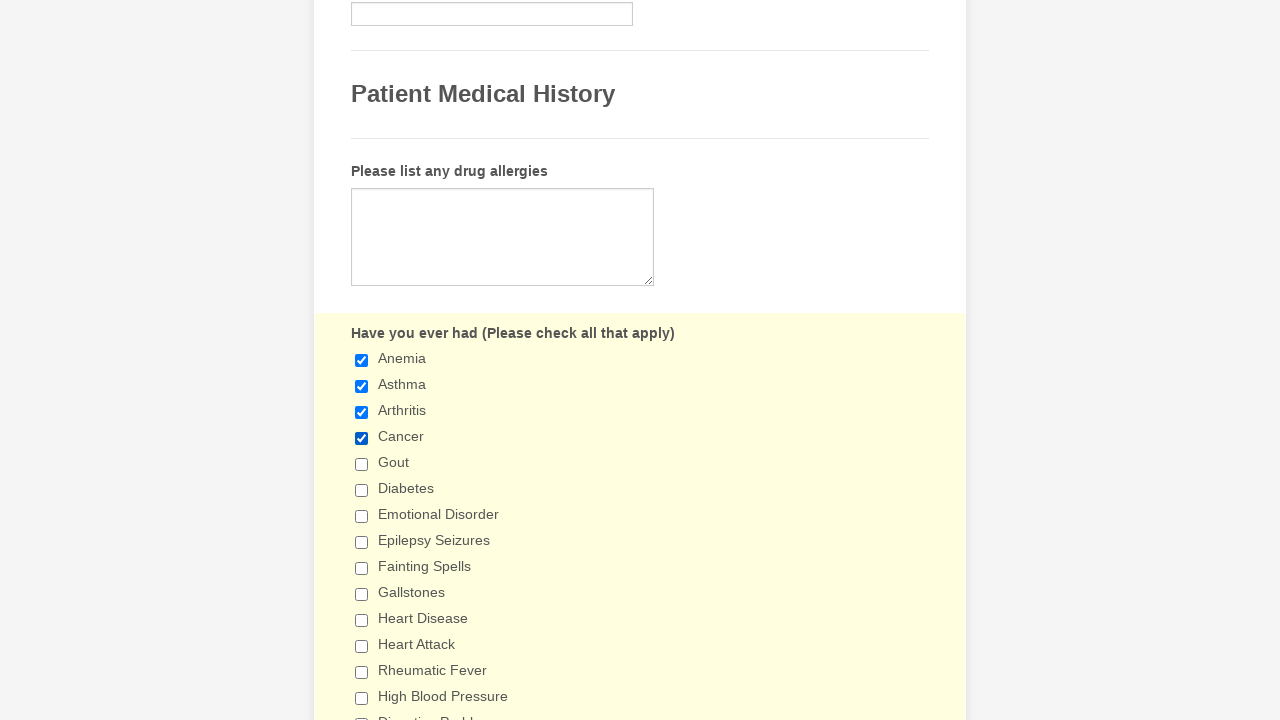

Clicked checkbox 5 of 29 at (362, 464) on input[type='checkbox'] >> nth=4
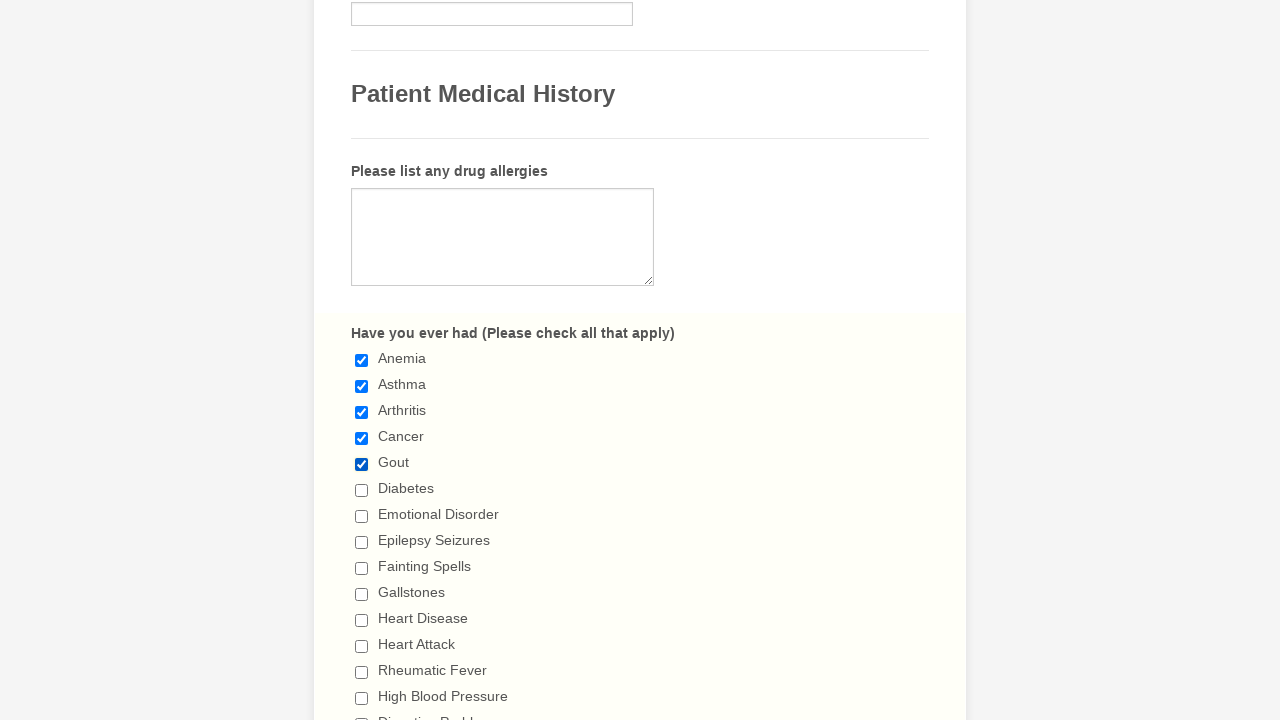

Waited 500ms after clicking checkbox 5
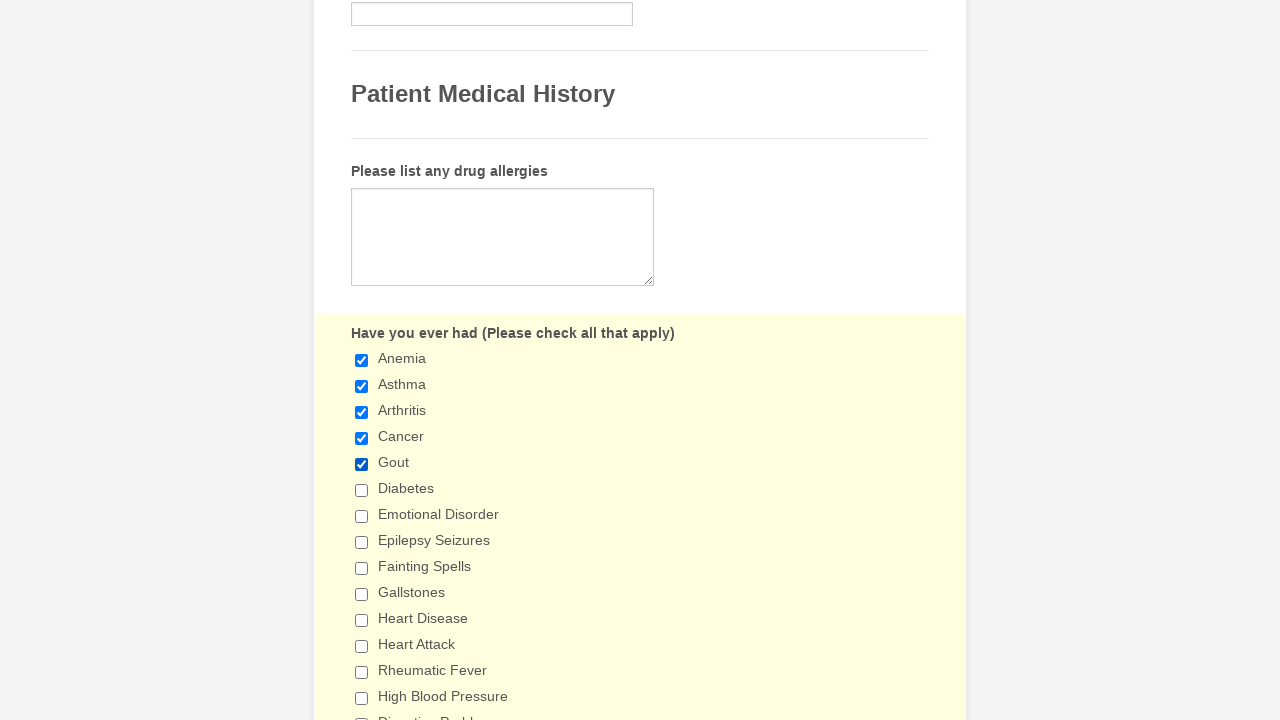

Clicked checkbox 6 of 29 at (362, 490) on input[type='checkbox'] >> nth=5
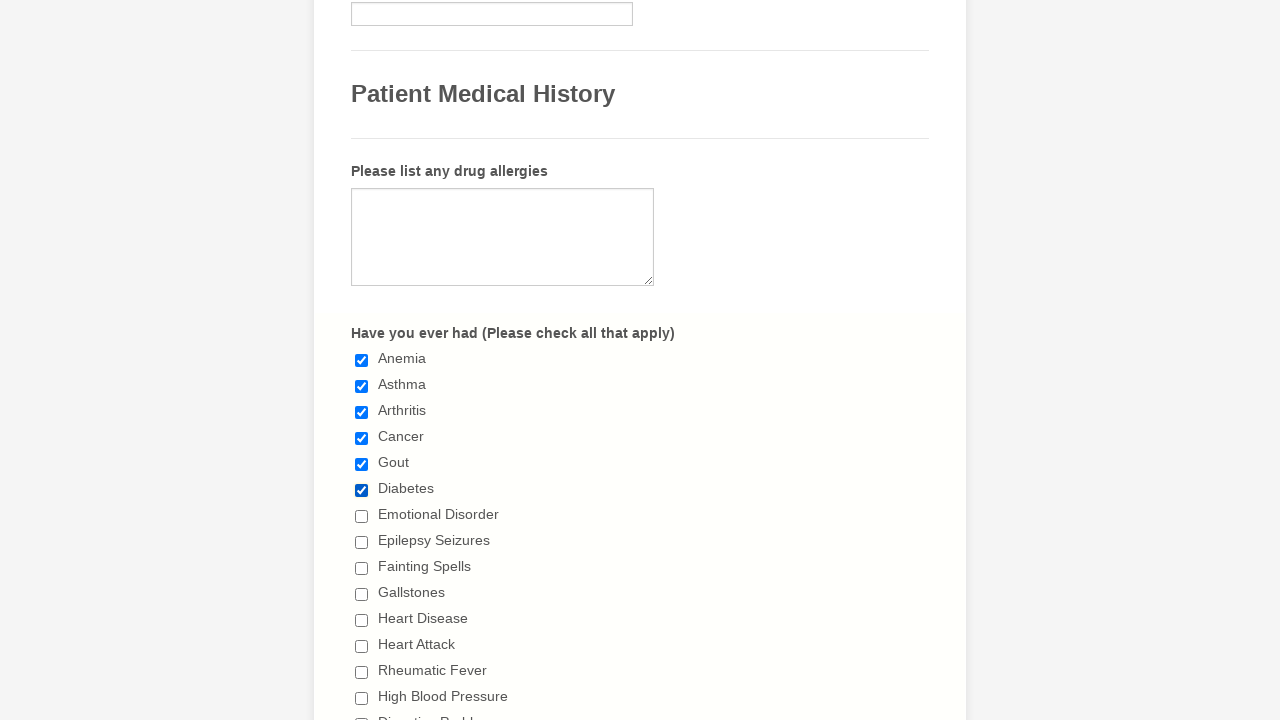

Waited 500ms after clicking checkbox 6
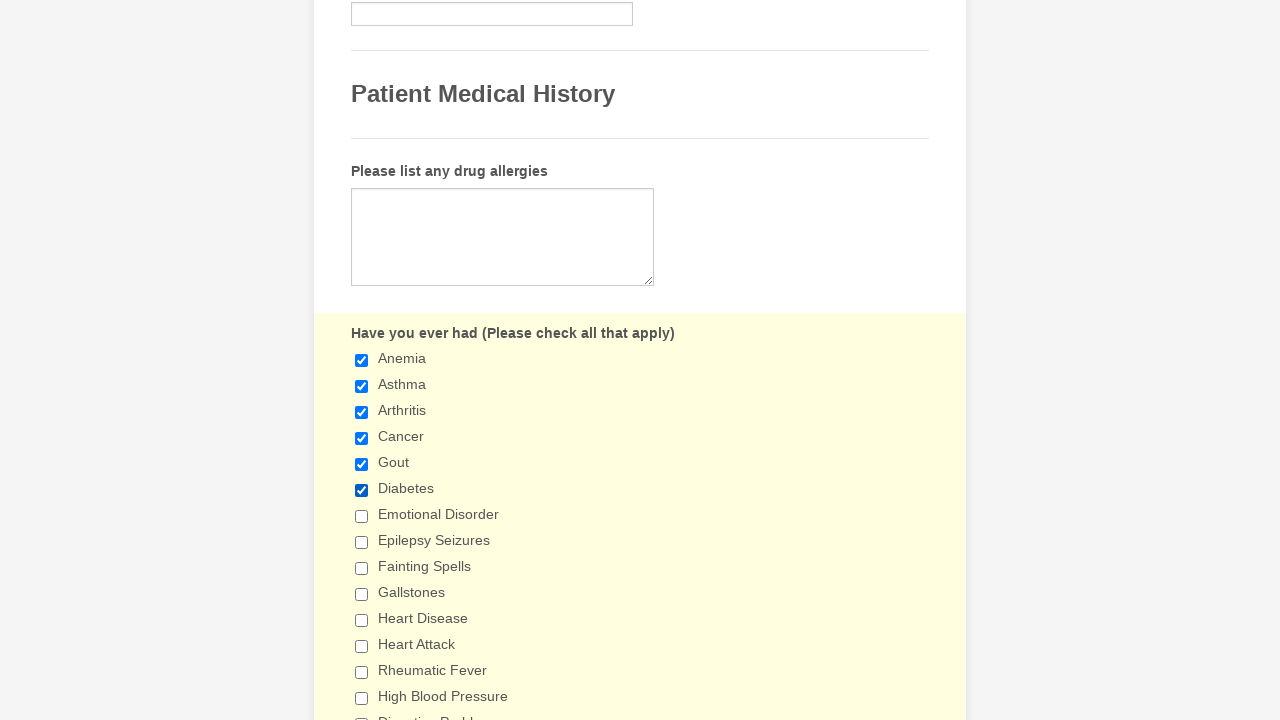

Clicked checkbox 7 of 29 at (362, 516) on input[type='checkbox'] >> nth=6
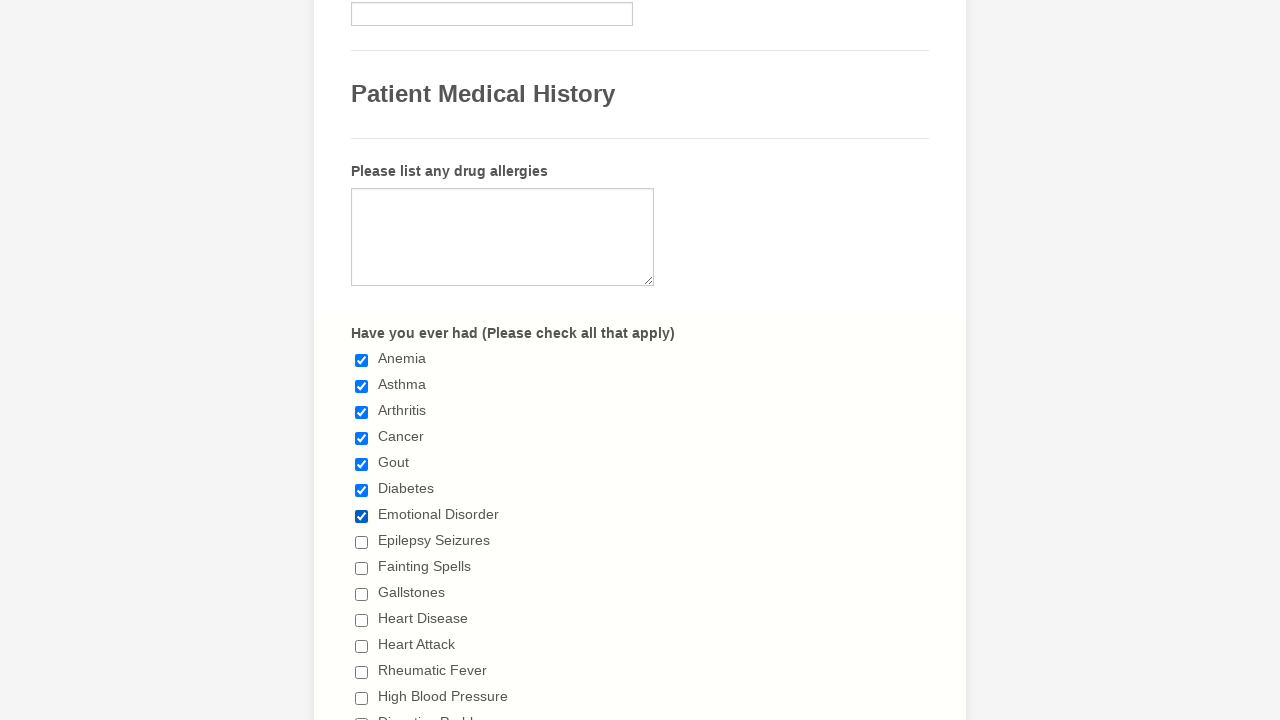

Waited 500ms after clicking checkbox 7
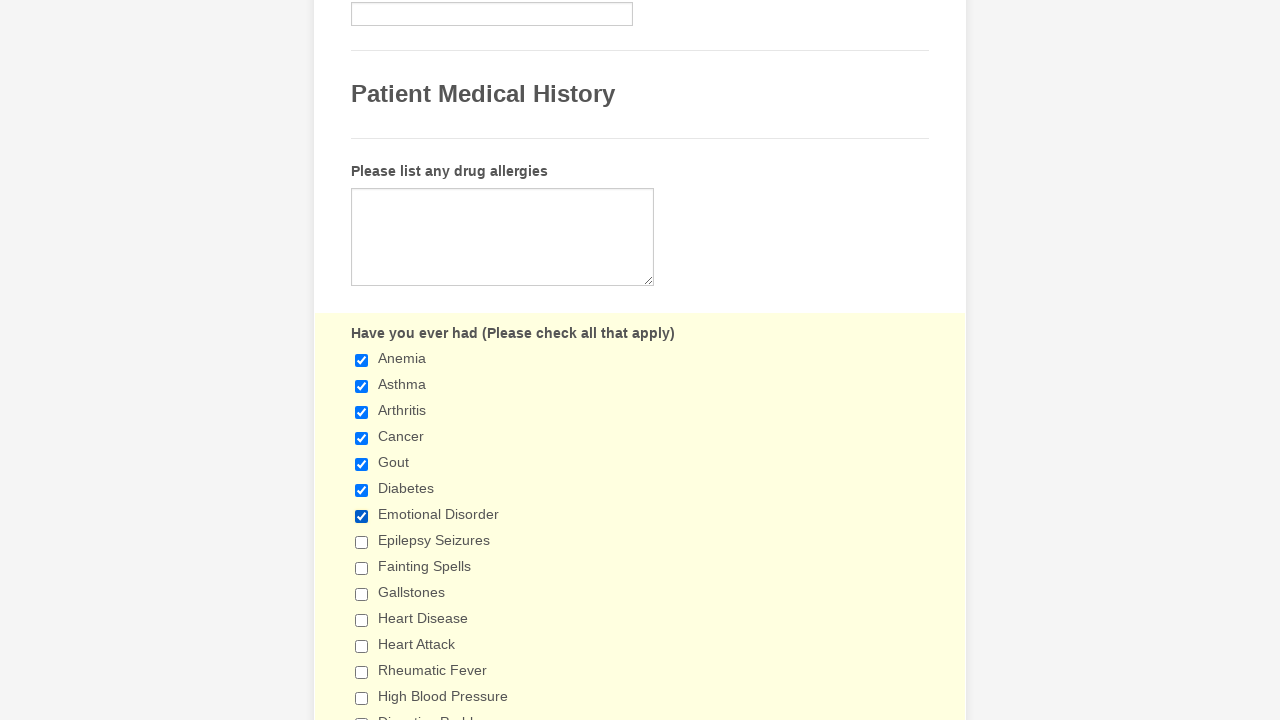

Clicked checkbox 8 of 29 at (362, 542) on input[type='checkbox'] >> nth=7
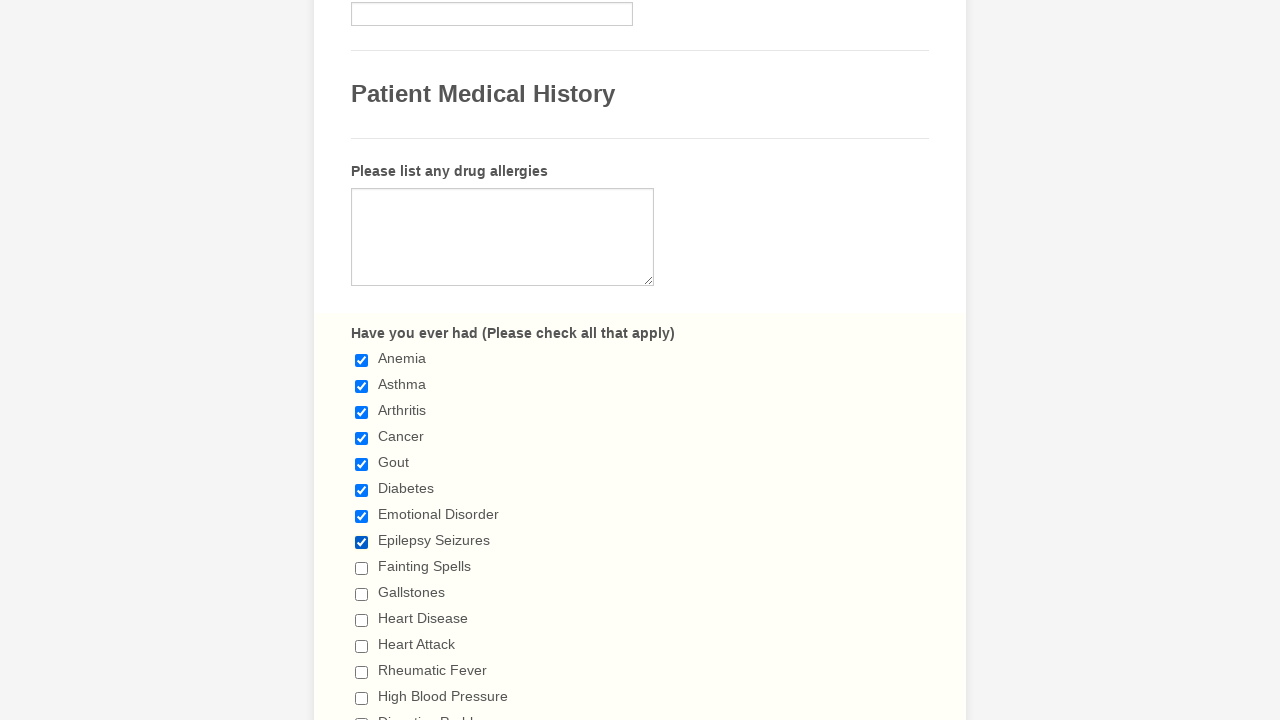

Waited 500ms after clicking checkbox 8
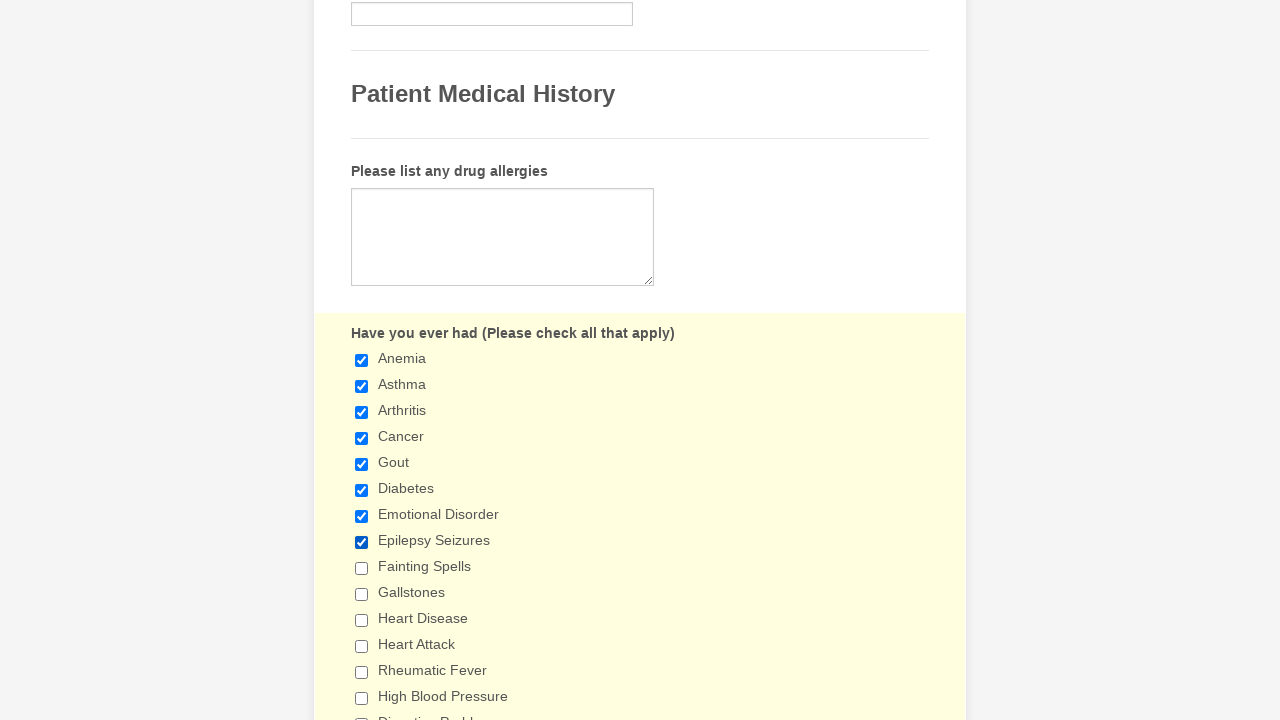

Clicked checkbox 9 of 29 at (362, 568) on input[type='checkbox'] >> nth=8
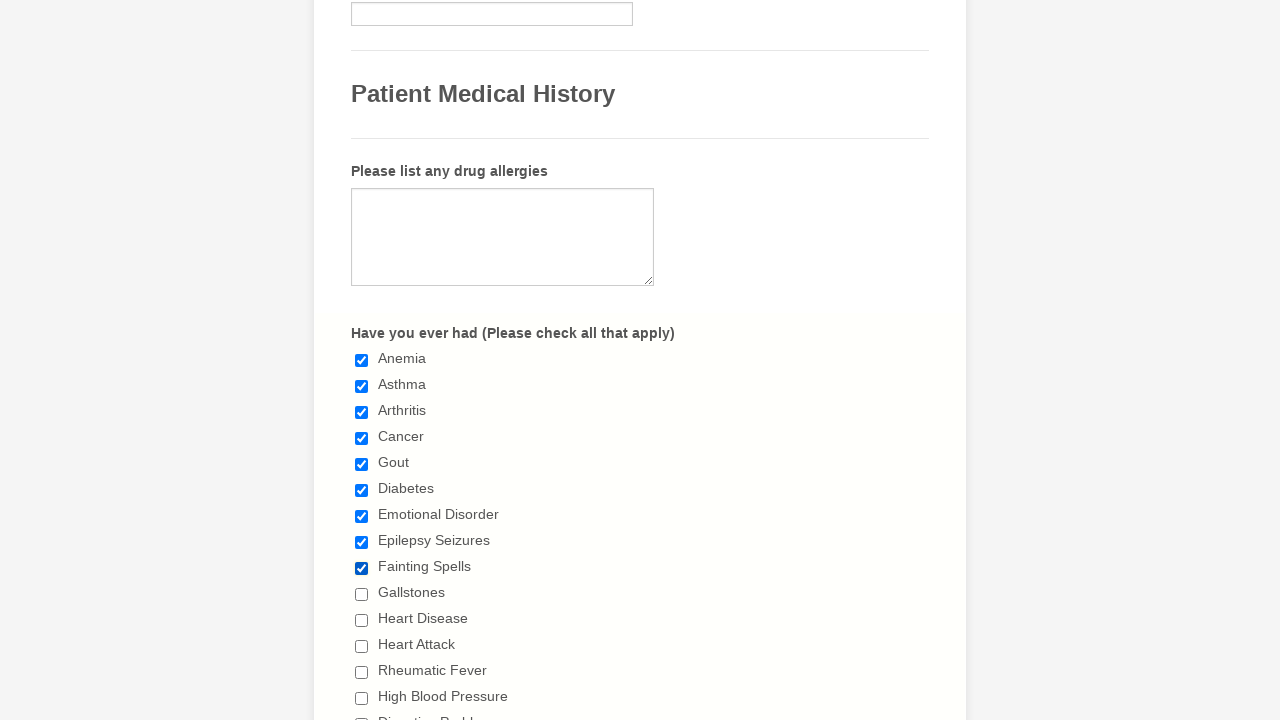

Waited 500ms after clicking checkbox 9
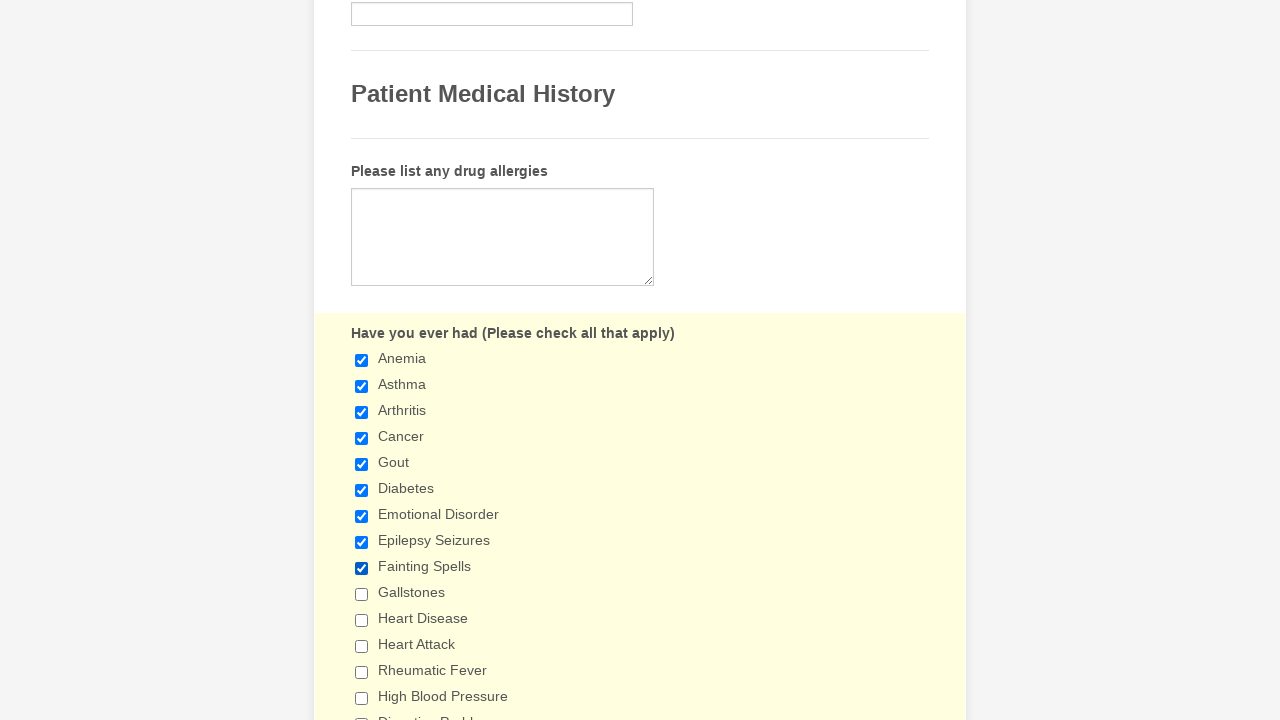

Clicked checkbox 10 of 29 at (362, 594) on input[type='checkbox'] >> nth=9
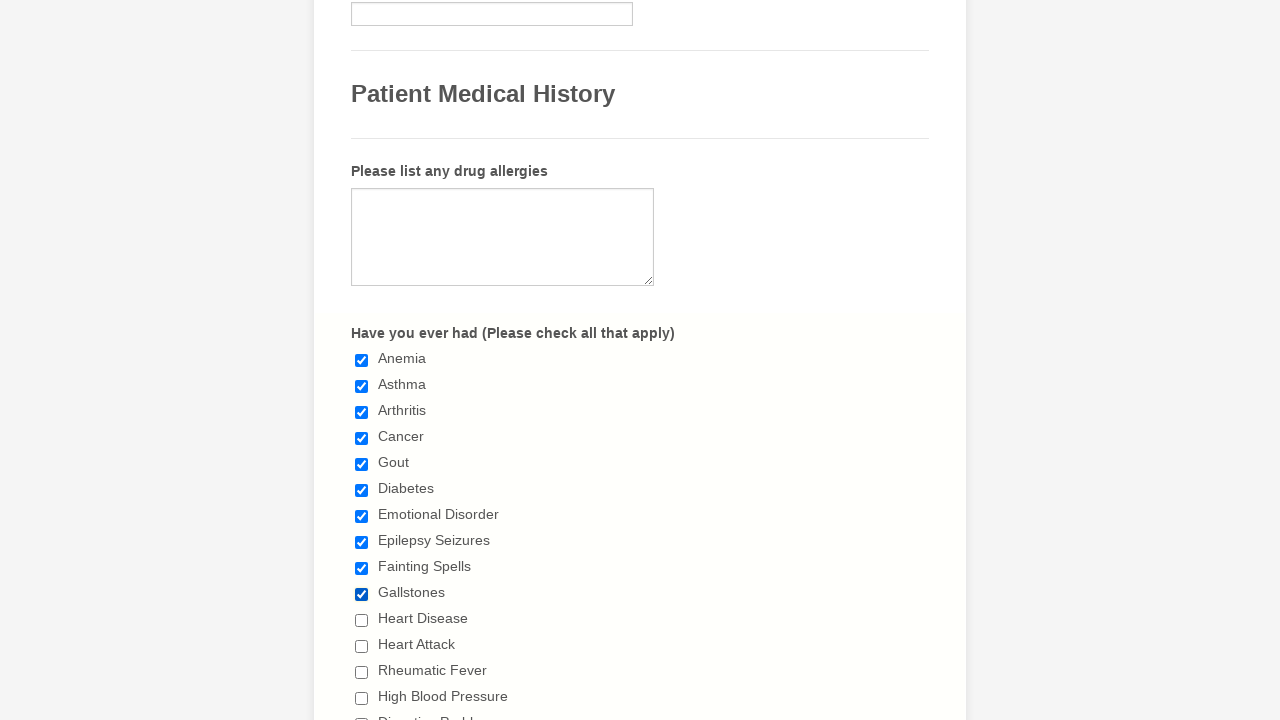

Waited 500ms after clicking checkbox 10
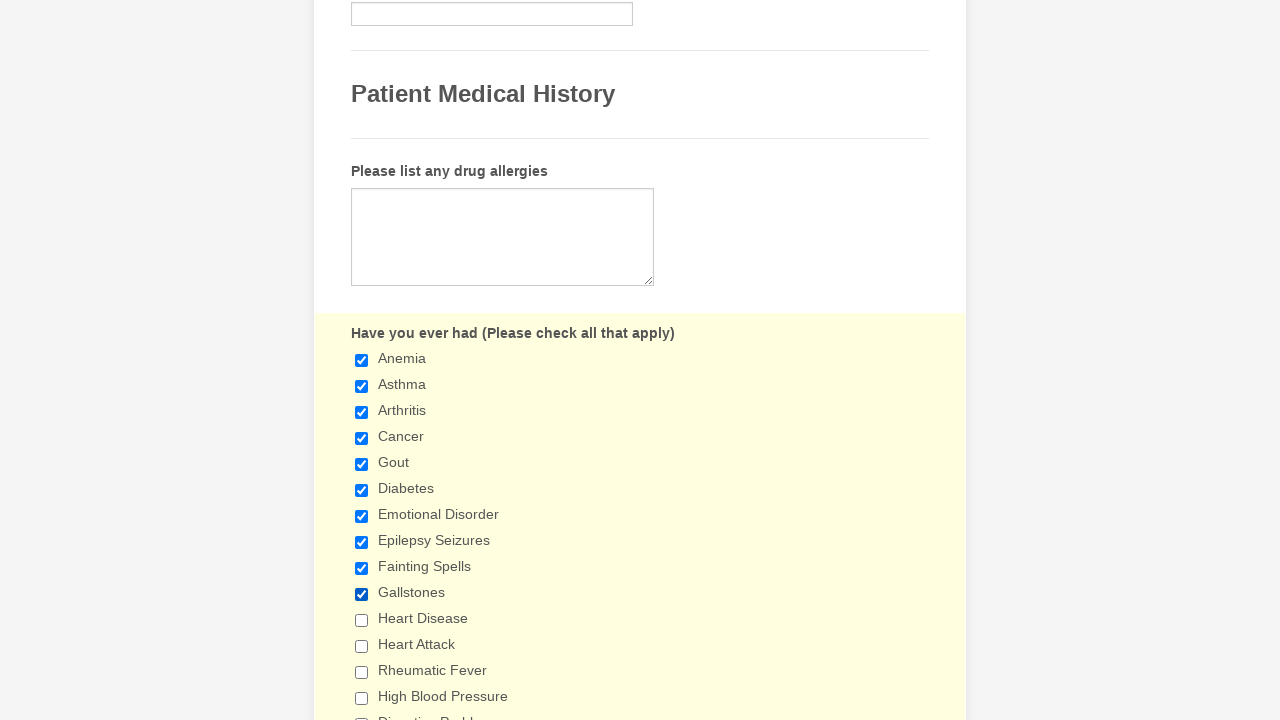

Clicked checkbox 11 of 29 at (362, 620) on input[type='checkbox'] >> nth=10
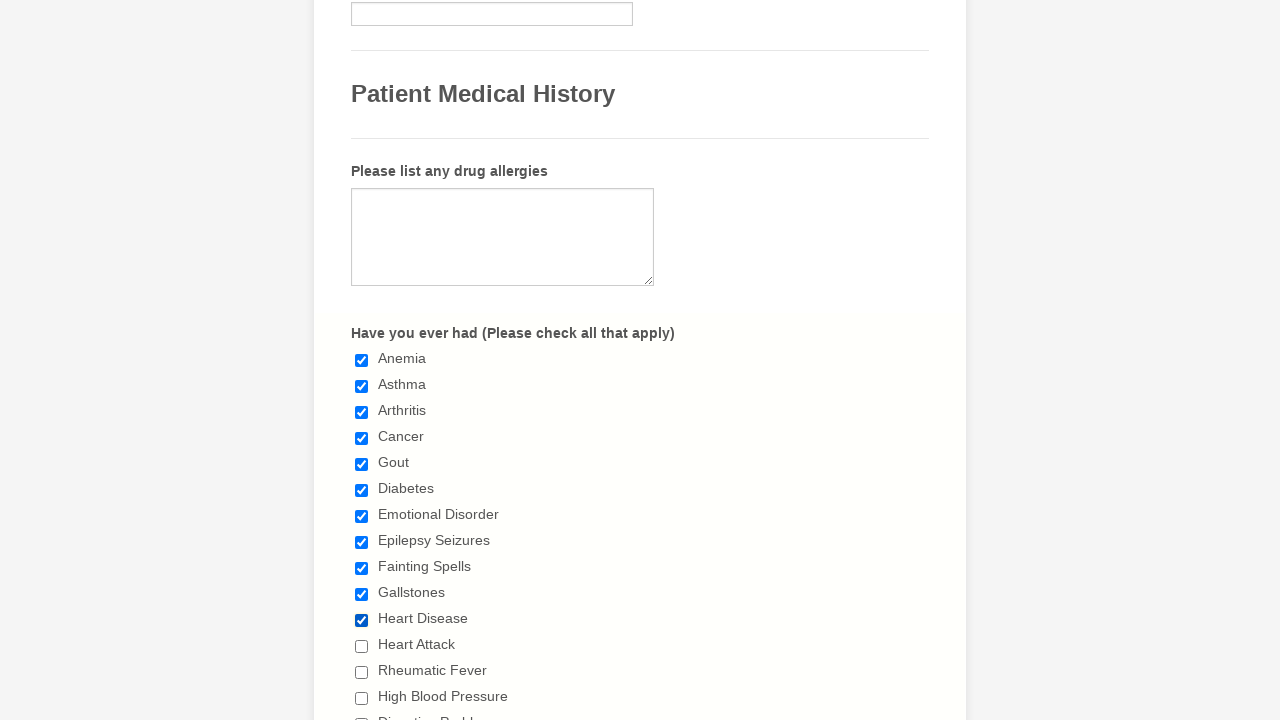

Waited 500ms after clicking checkbox 11
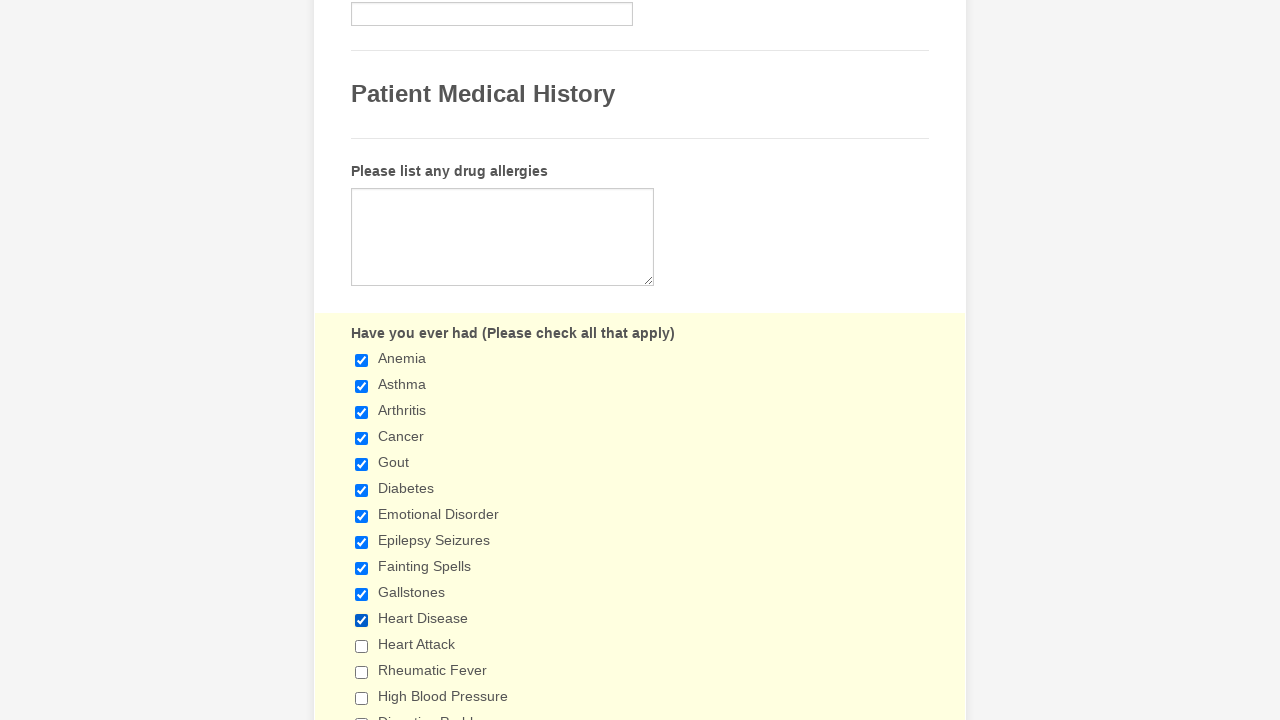

Clicked checkbox 12 of 29 at (362, 646) on input[type='checkbox'] >> nth=11
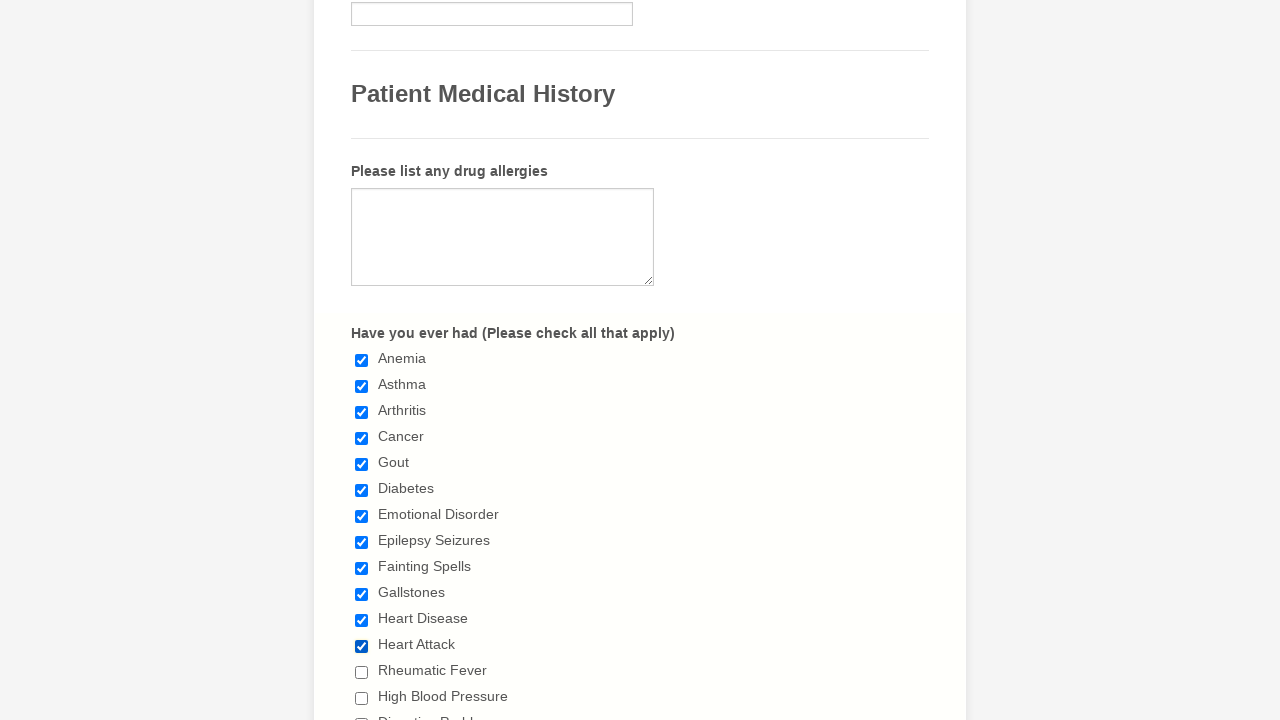

Waited 500ms after clicking checkbox 12
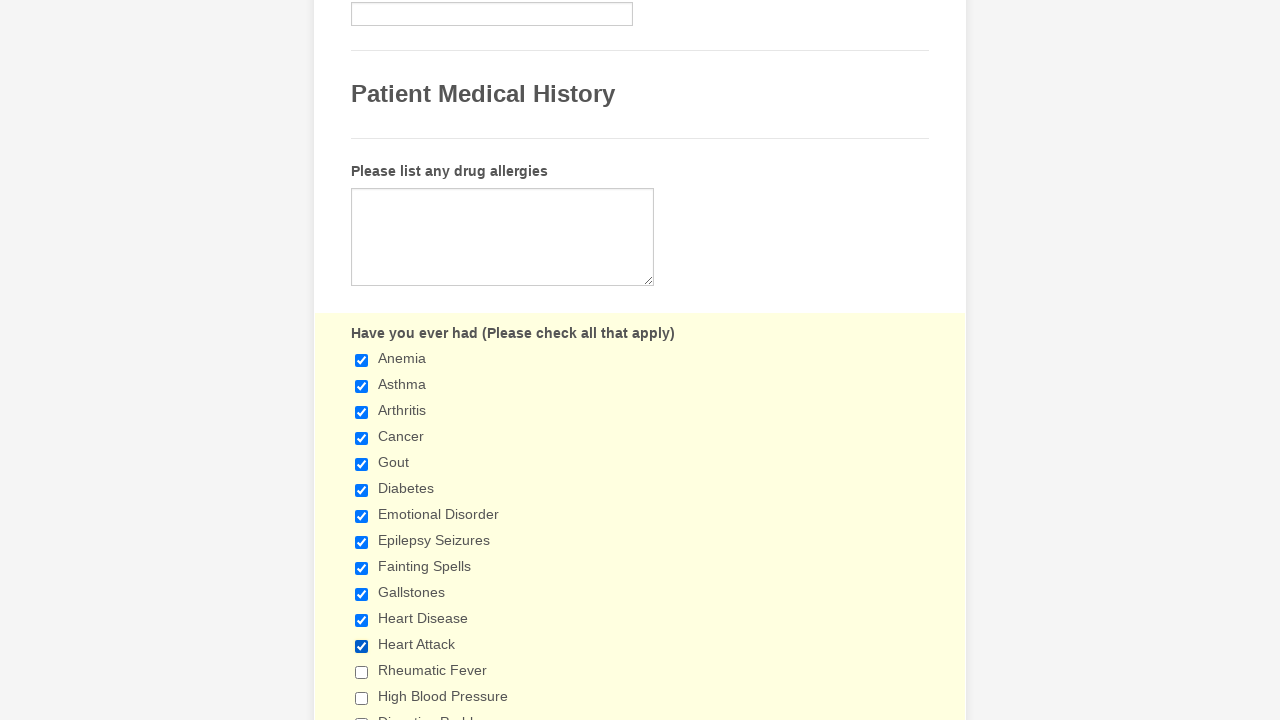

Clicked checkbox 13 of 29 at (362, 672) on input[type='checkbox'] >> nth=12
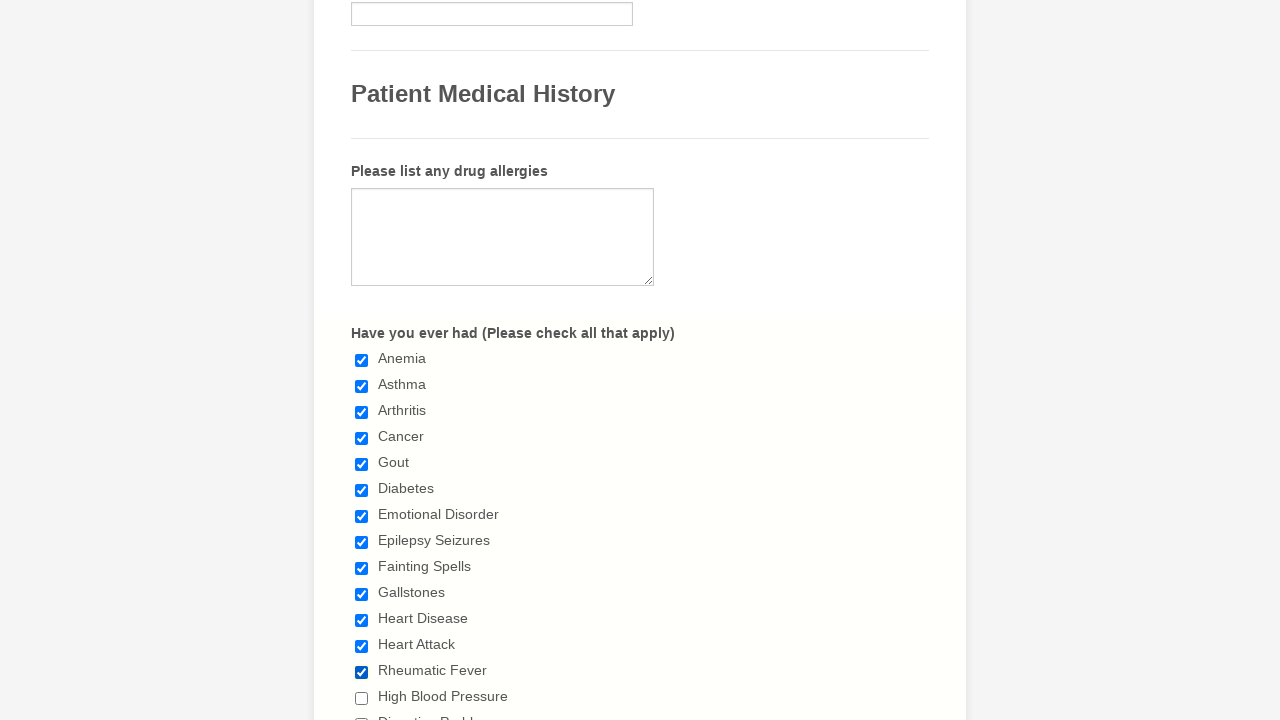

Waited 500ms after clicking checkbox 13
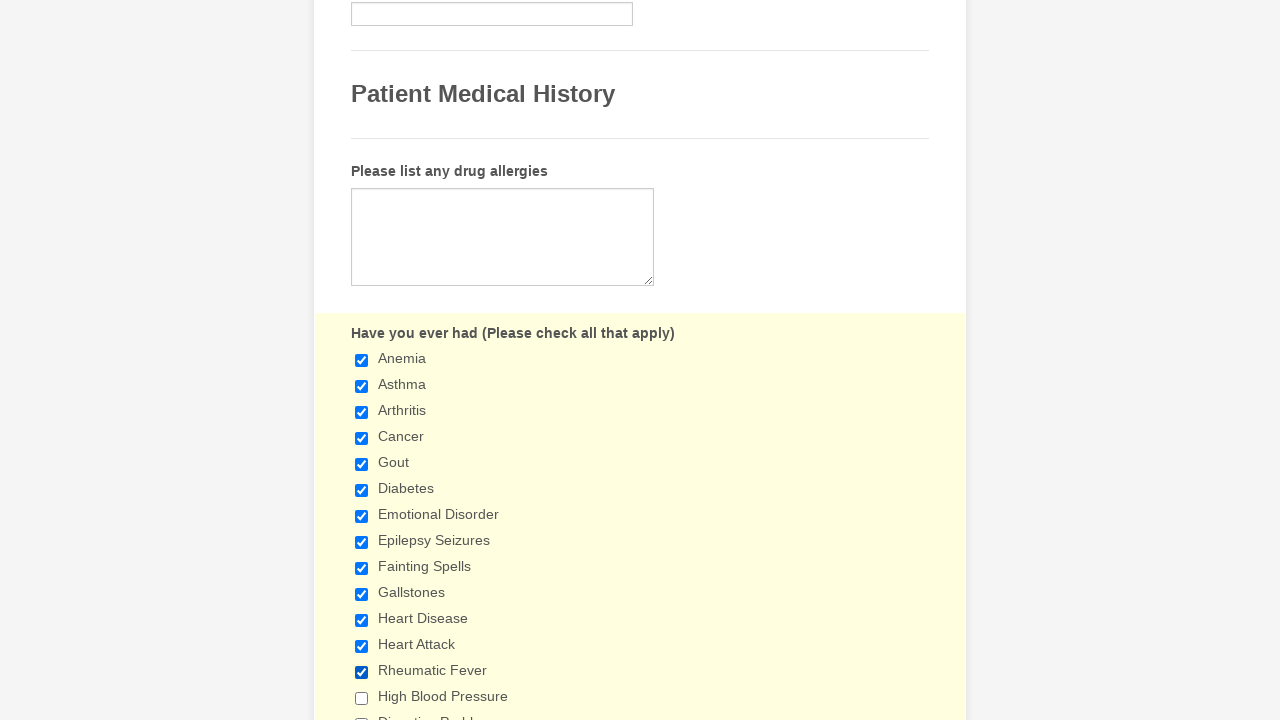

Clicked checkbox 14 of 29 at (362, 698) on input[type='checkbox'] >> nth=13
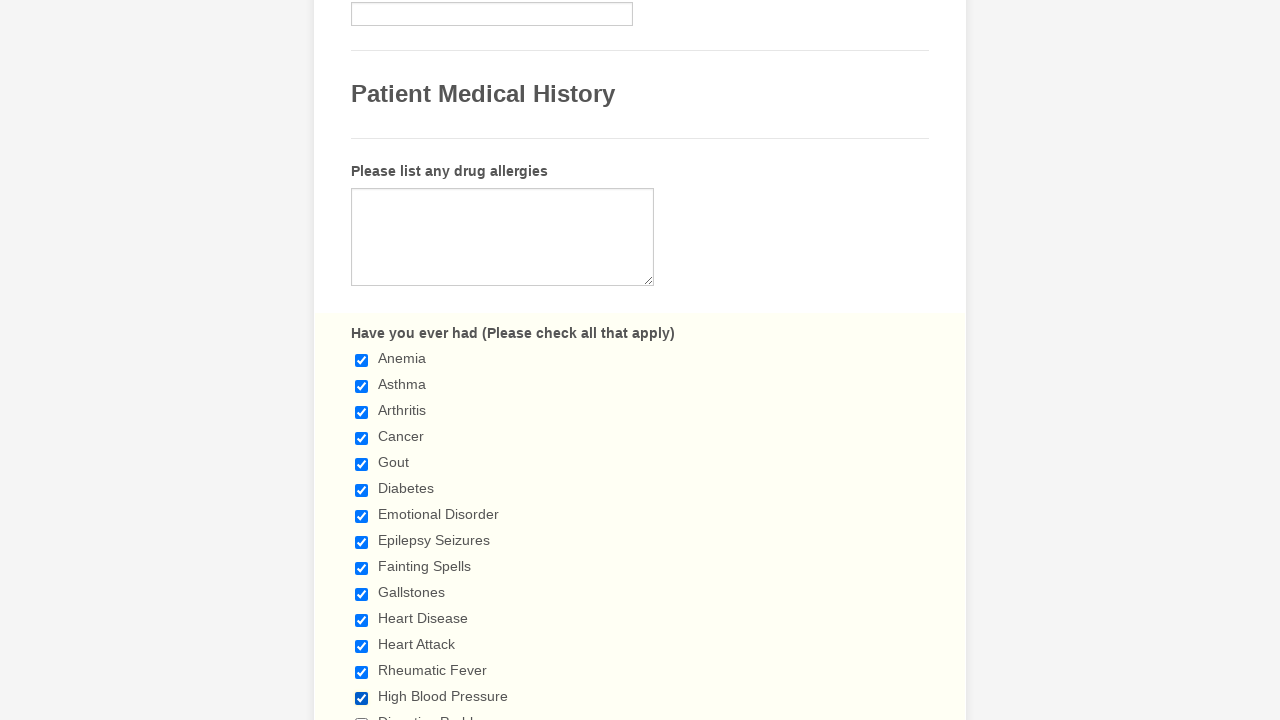

Waited 500ms after clicking checkbox 14
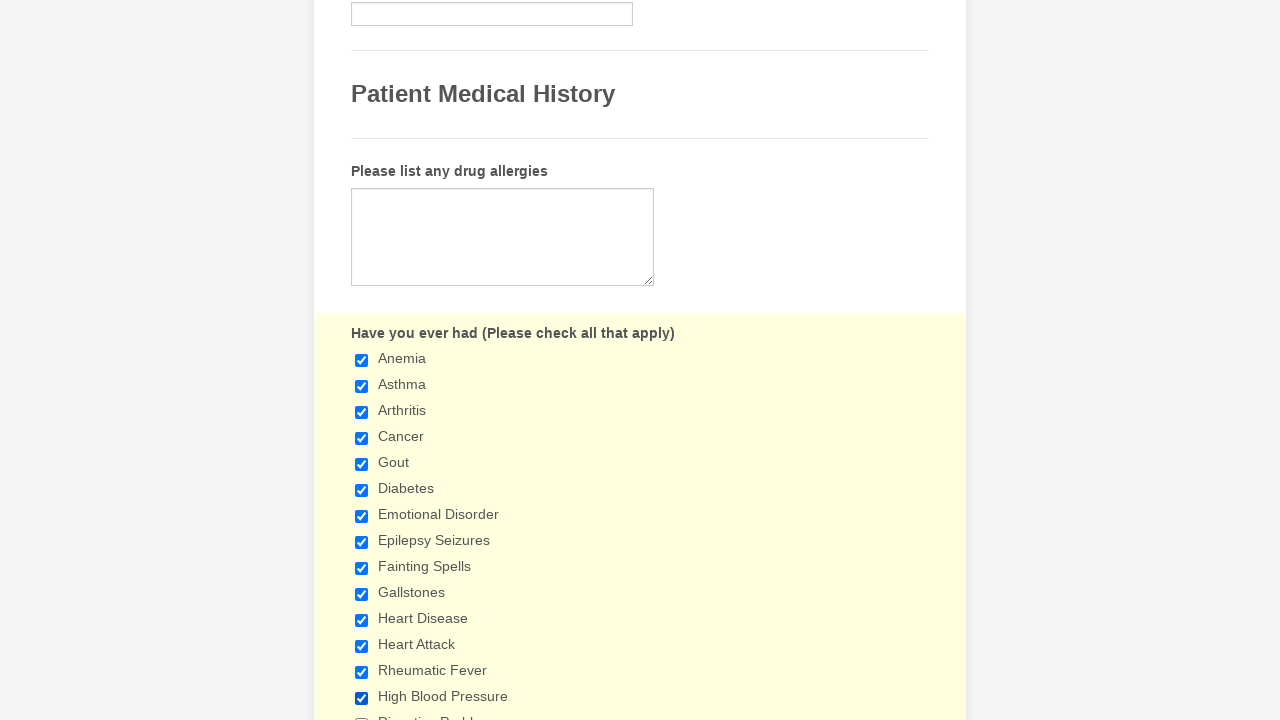

Clicked checkbox 15 of 29 at (362, 714) on input[type='checkbox'] >> nth=14
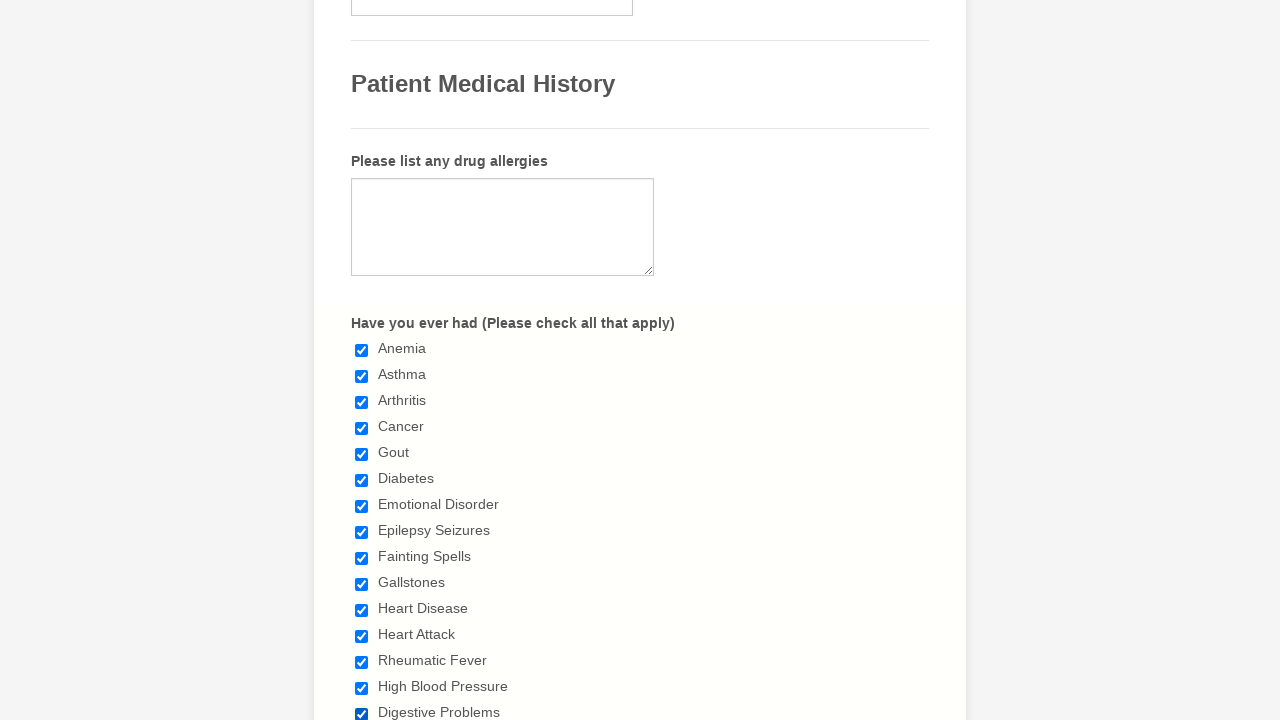

Waited 500ms after clicking checkbox 15
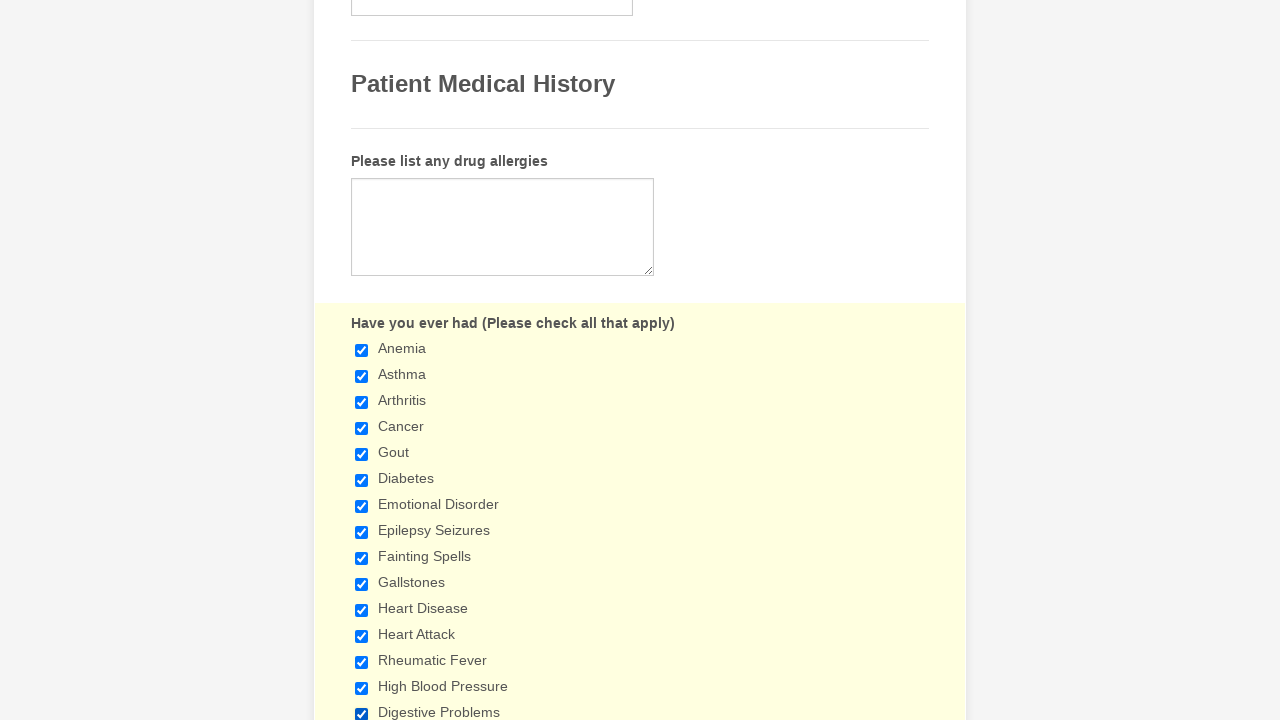

Clicked checkbox 16 of 29 at (362, 360) on input[type='checkbox'] >> nth=15
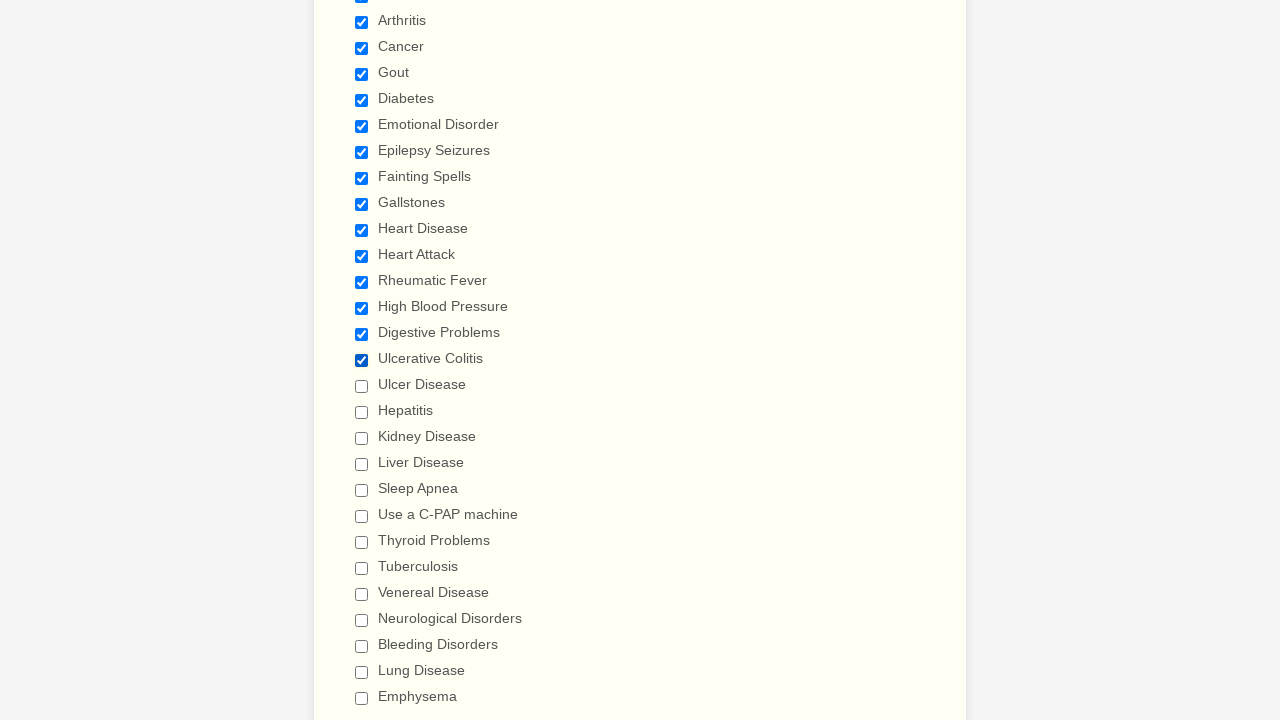

Waited 500ms after clicking checkbox 16
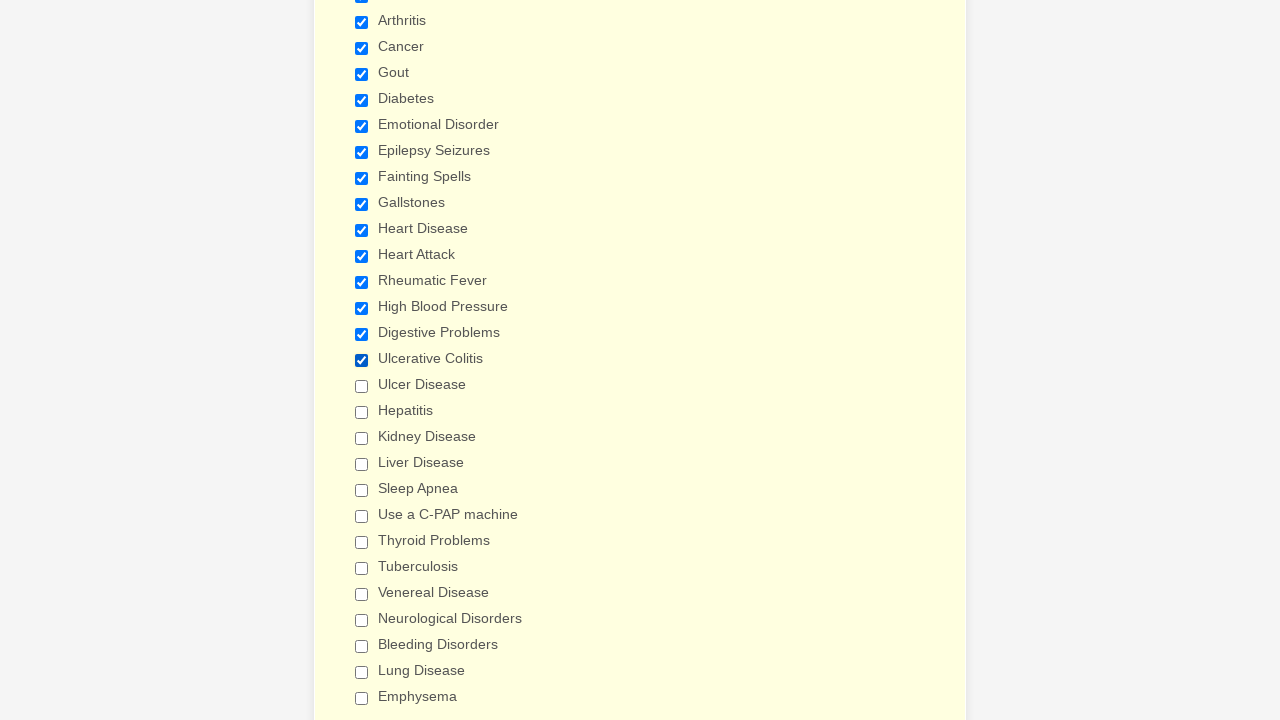

Clicked checkbox 17 of 29 at (362, 386) on input[type='checkbox'] >> nth=16
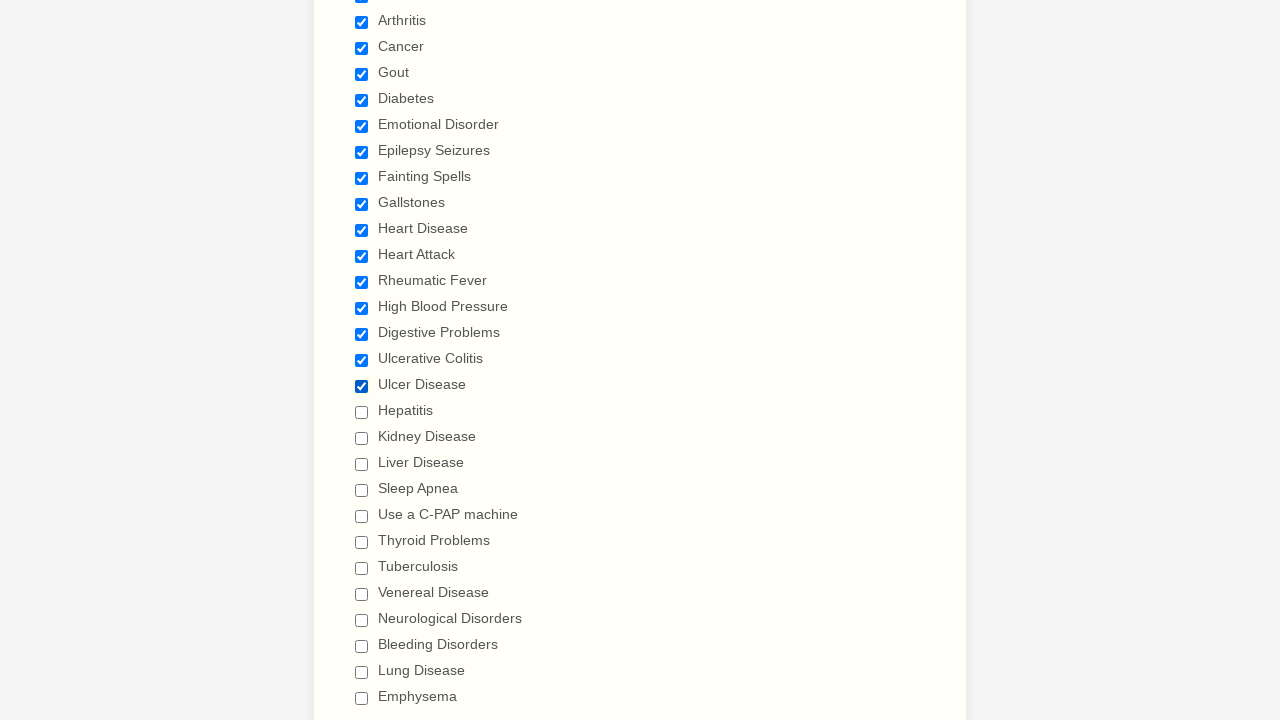

Waited 500ms after clicking checkbox 17
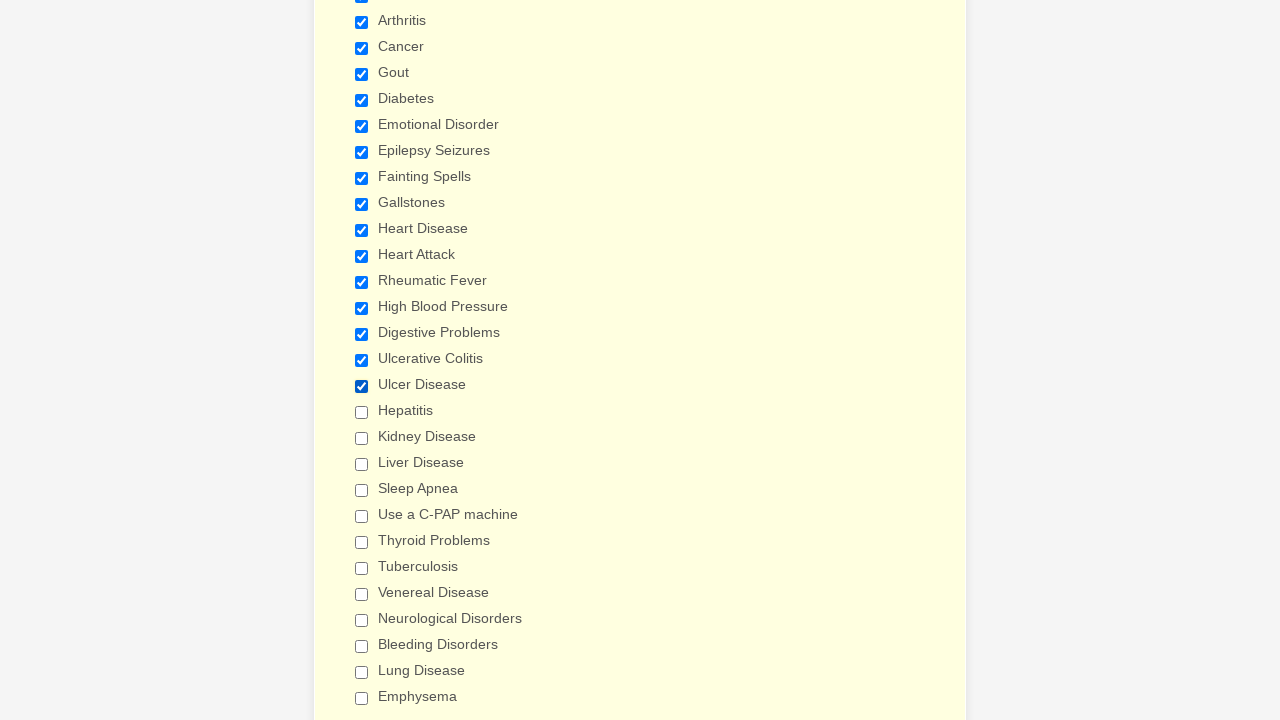

Clicked checkbox 18 of 29 at (362, 412) on input[type='checkbox'] >> nth=17
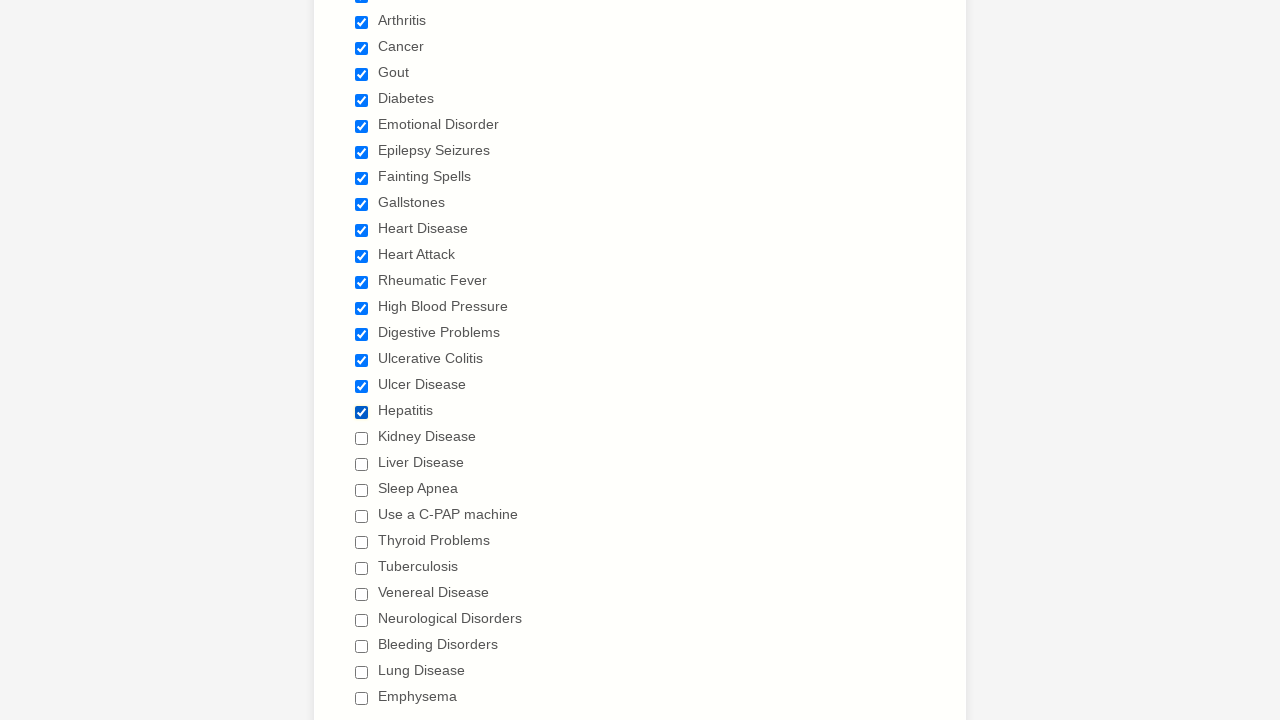

Waited 500ms after clicking checkbox 18
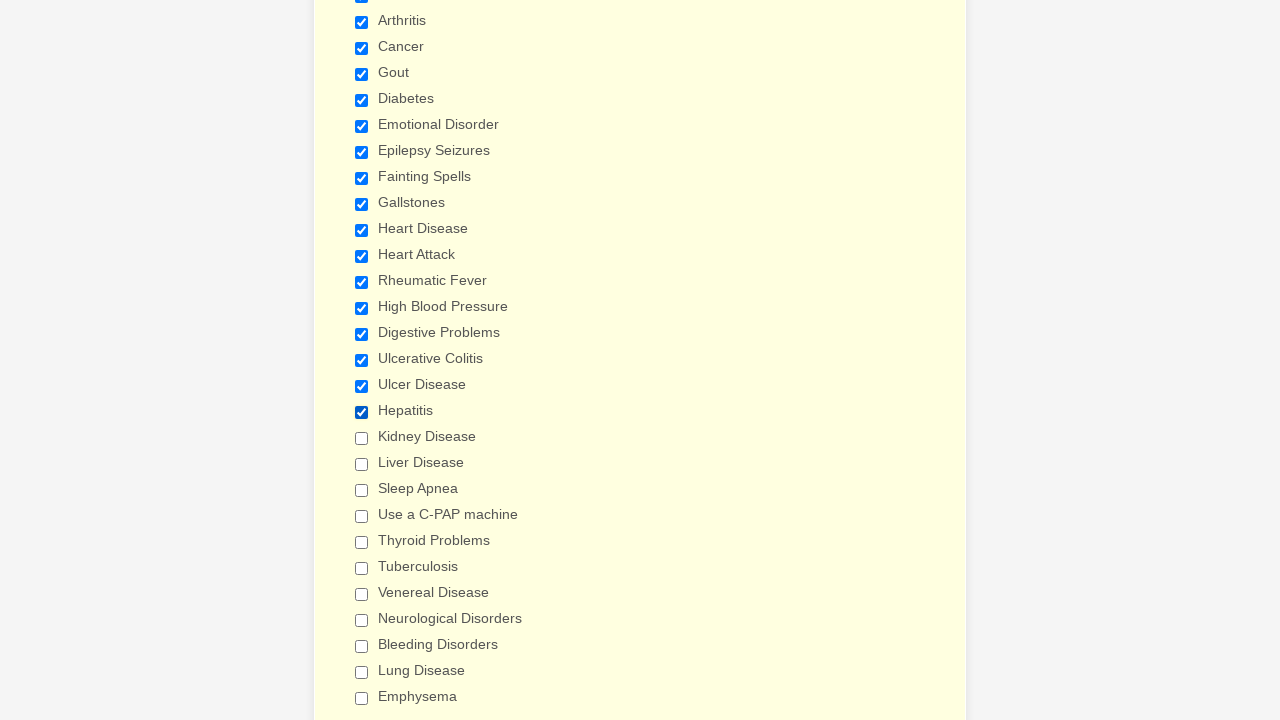

Clicked checkbox 19 of 29 at (362, 438) on input[type='checkbox'] >> nth=18
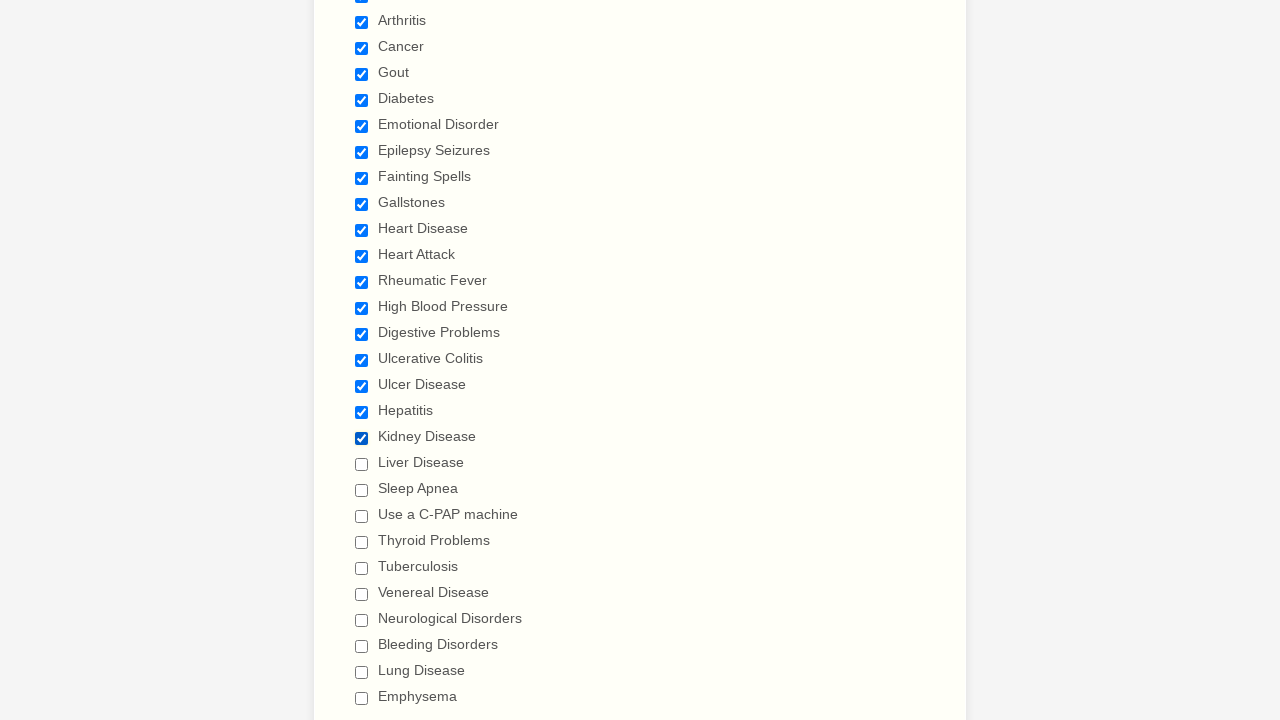

Waited 500ms after clicking checkbox 19
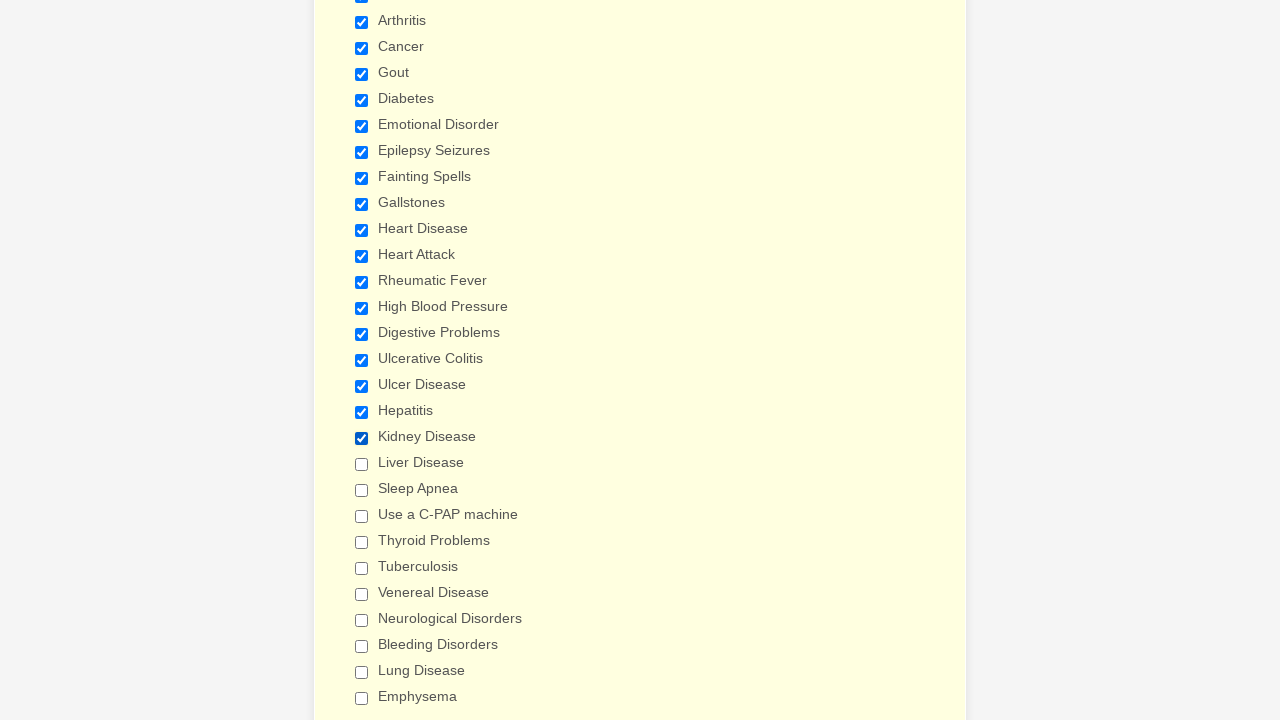

Clicked checkbox 20 of 29 at (362, 464) on input[type='checkbox'] >> nth=19
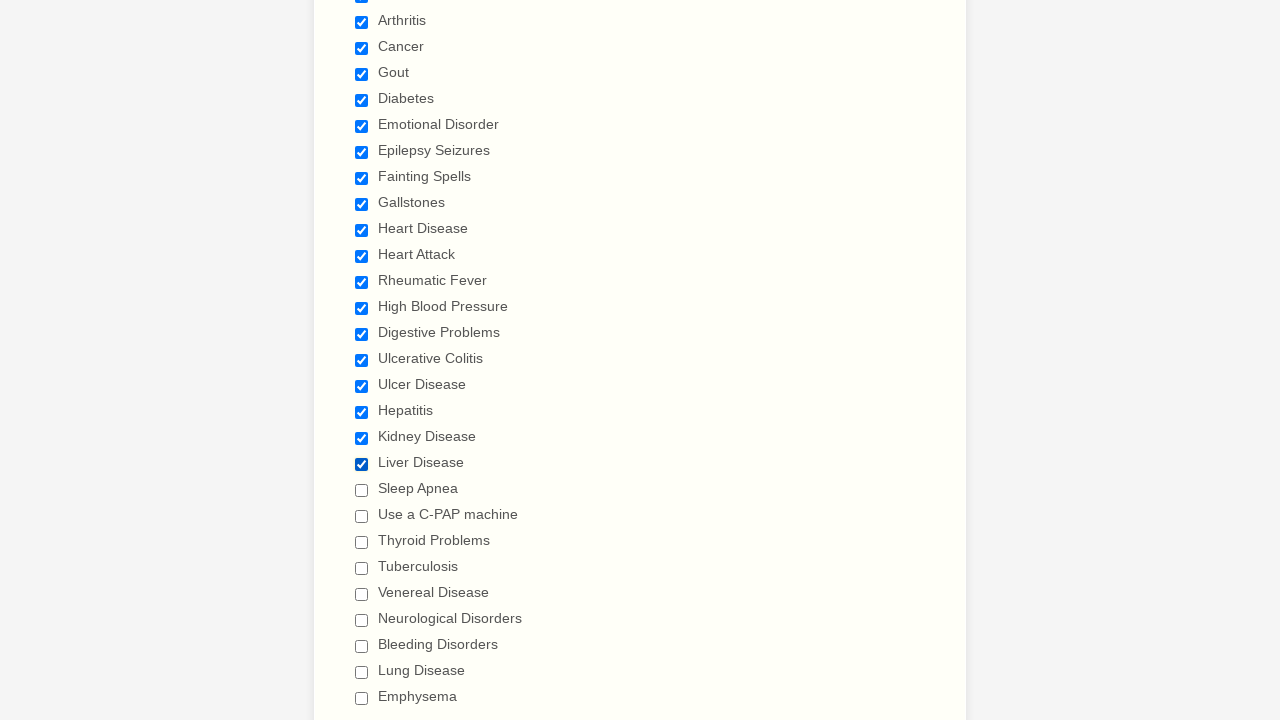

Waited 500ms after clicking checkbox 20
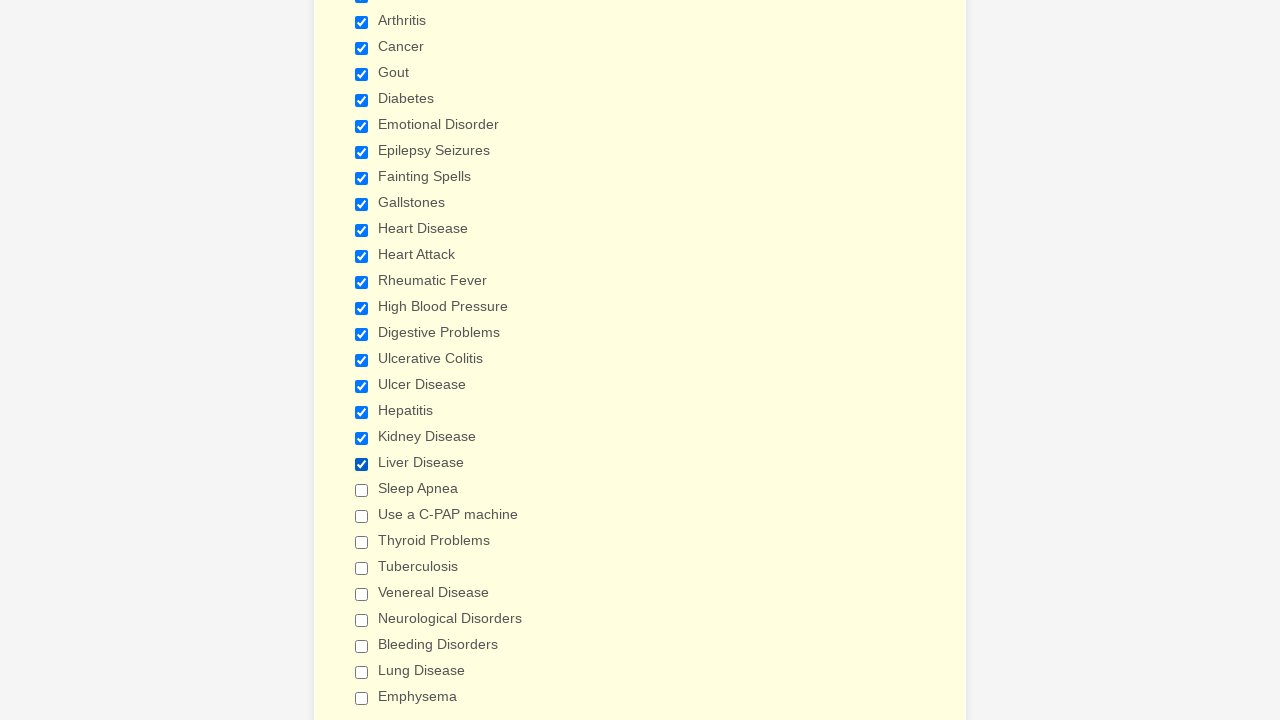

Clicked checkbox 21 of 29 at (362, 490) on input[type='checkbox'] >> nth=20
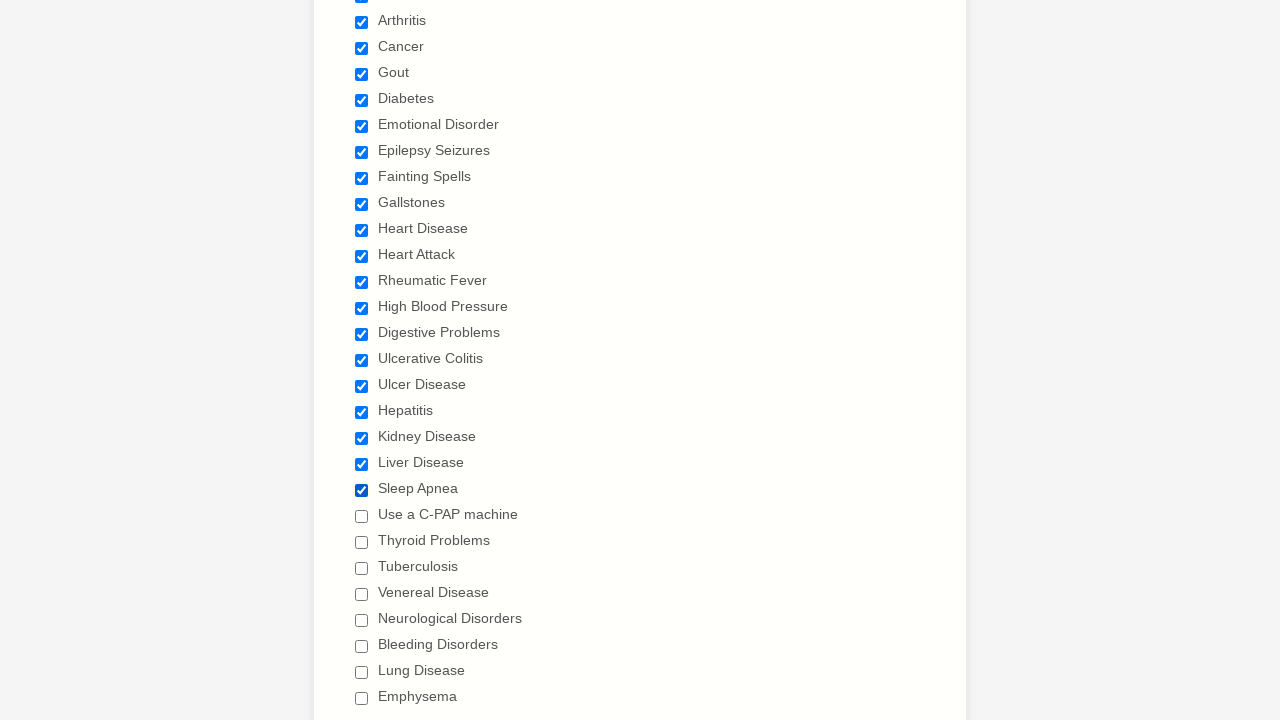

Waited 500ms after clicking checkbox 21
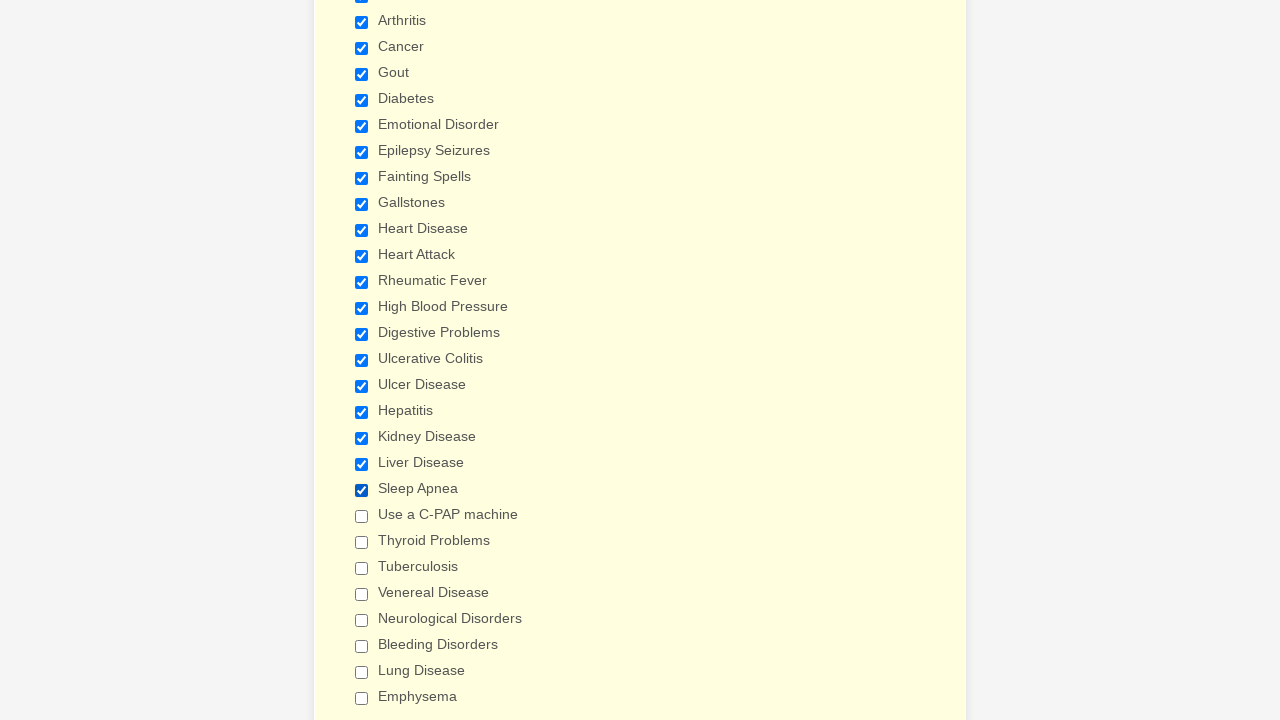

Clicked checkbox 22 of 29 at (362, 516) on input[type='checkbox'] >> nth=21
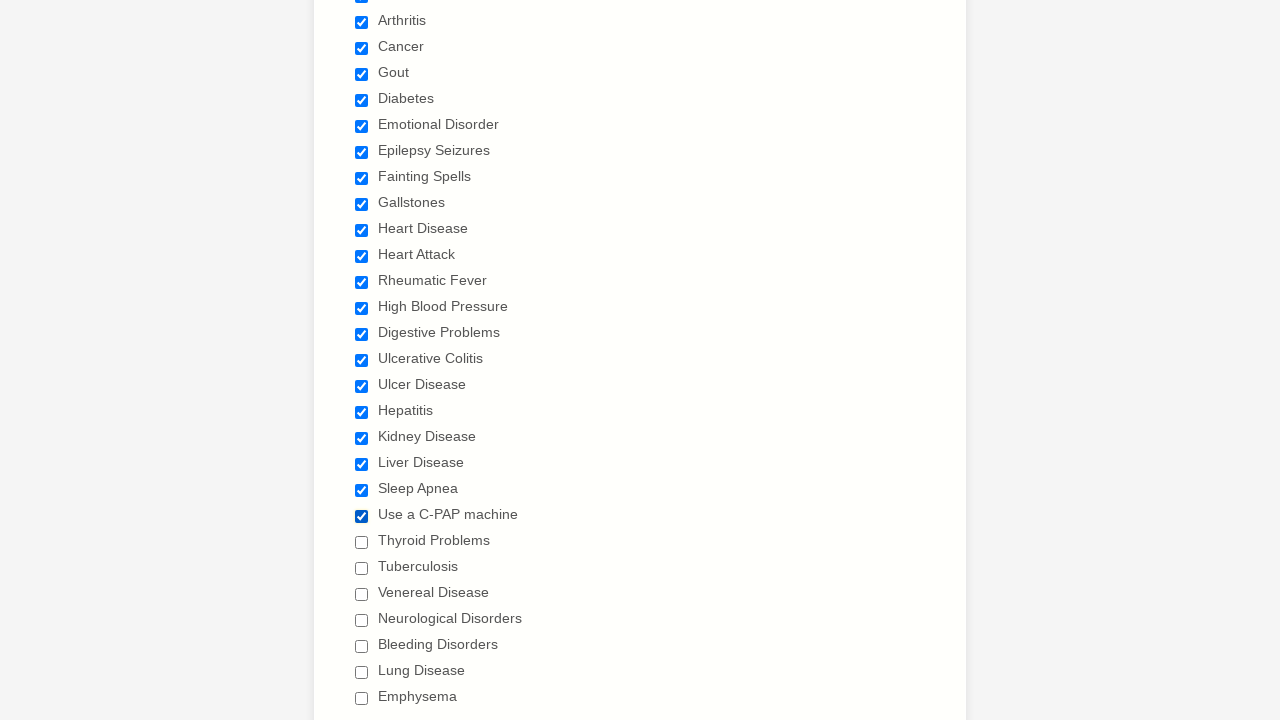

Waited 500ms after clicking checkbox 22
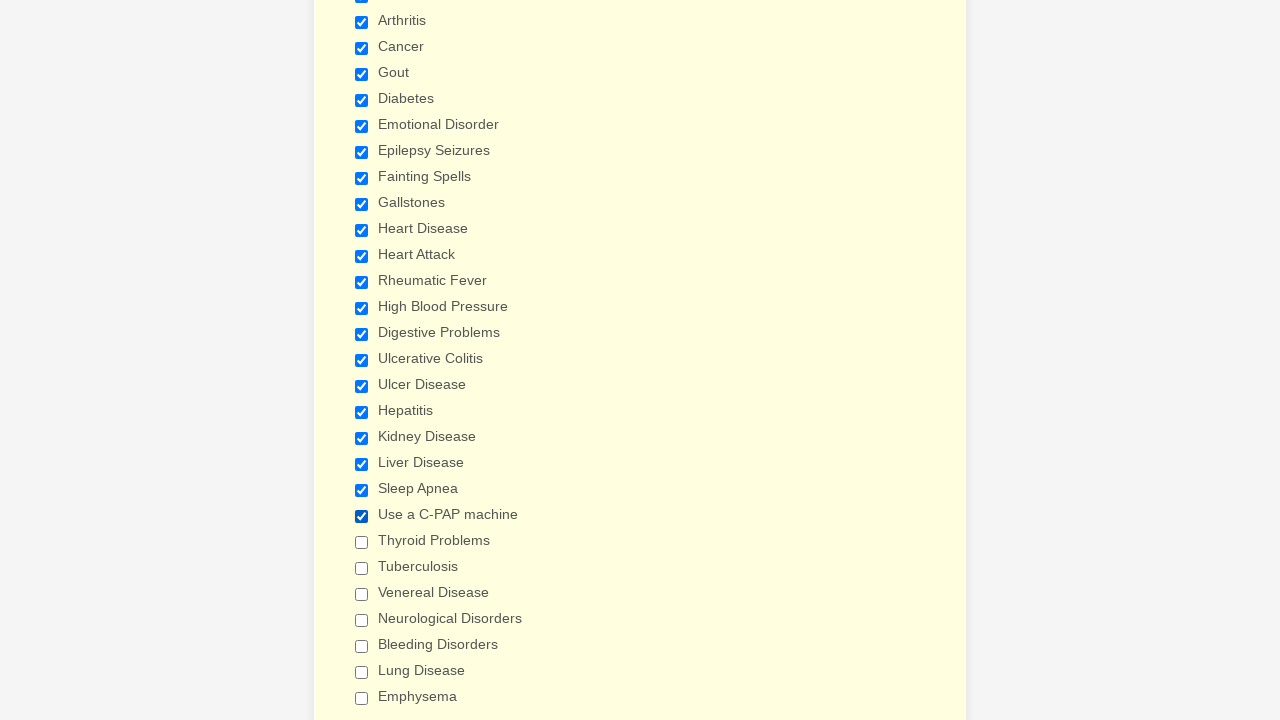

Clicked checkbox 23 of 29 at (362, 542) on input[type='checkbox'] >> nth=22
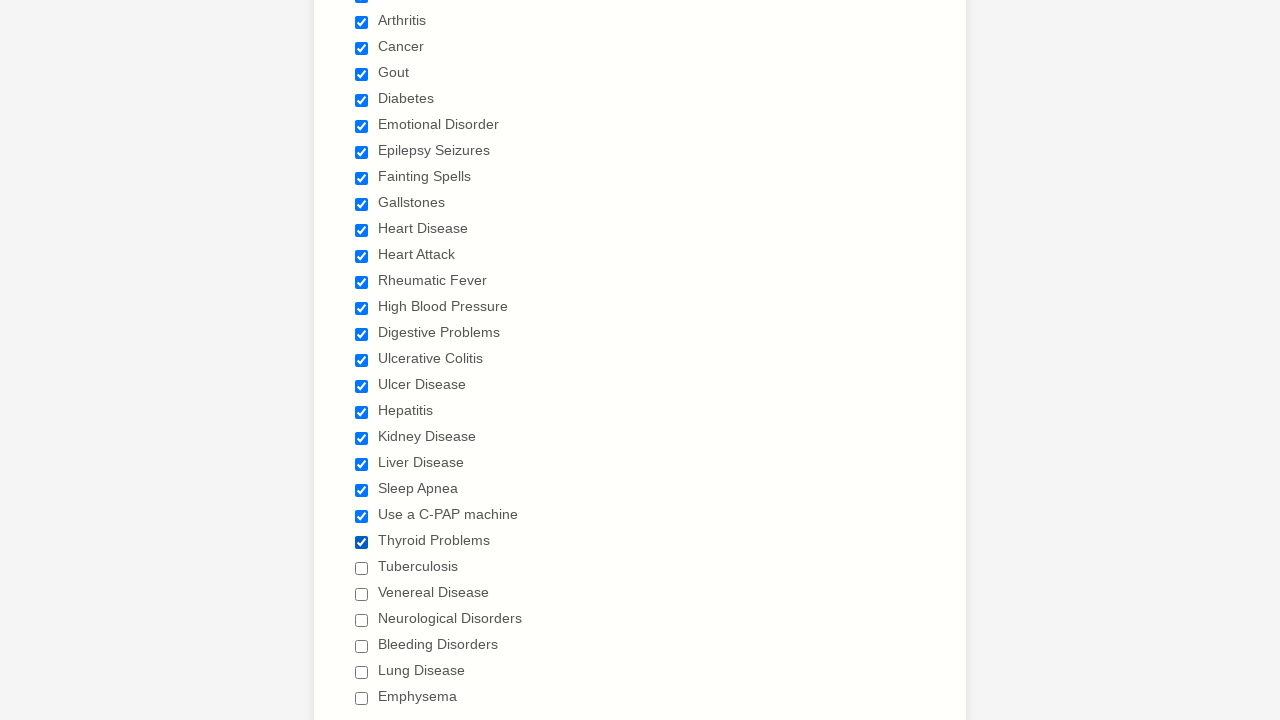

Waited 500ms after clicking checkbox 23
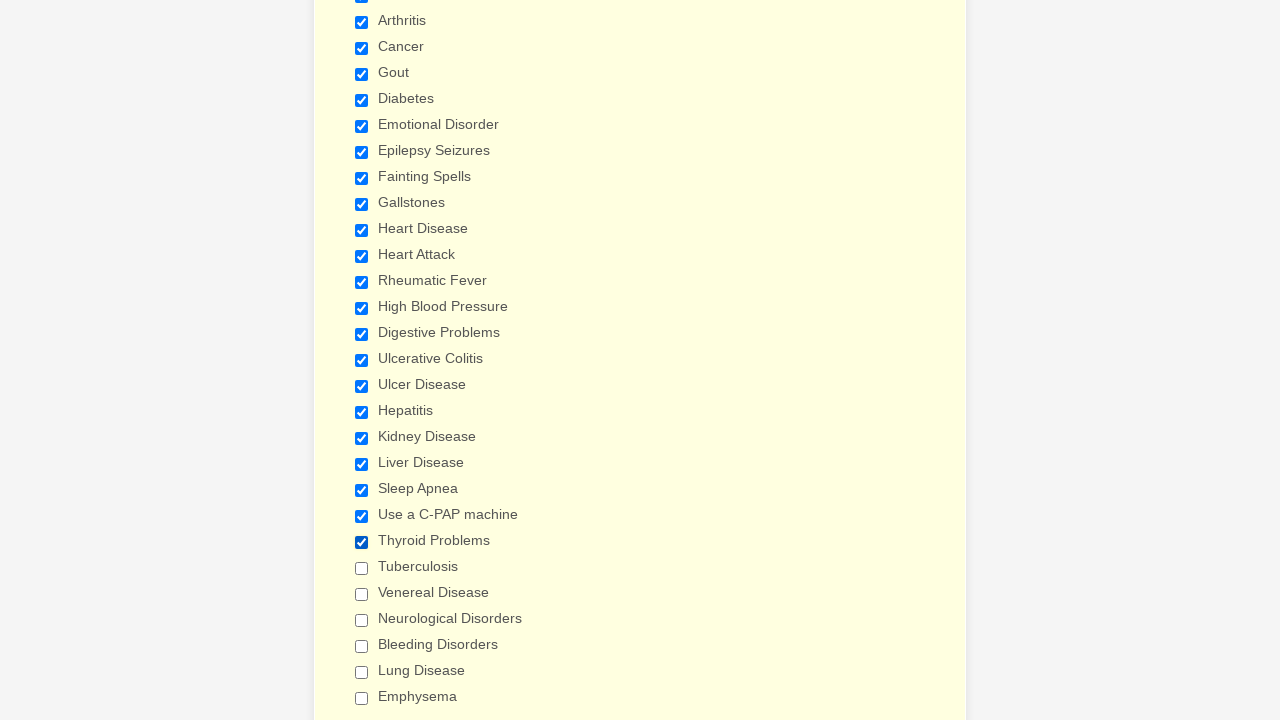

Clicked checkbox 24 of 29 at (362, 568) on input[type='checkbox'] >> nth=23
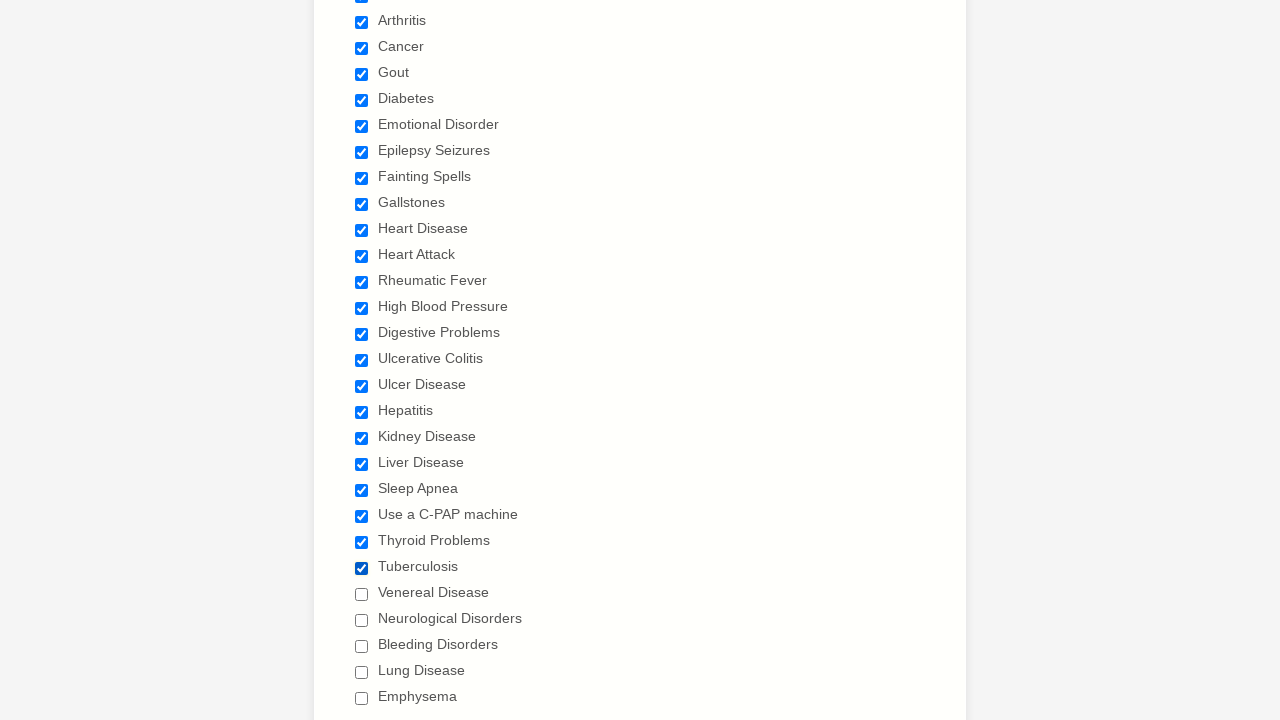

Waited 500ms after clicking checkbox 24
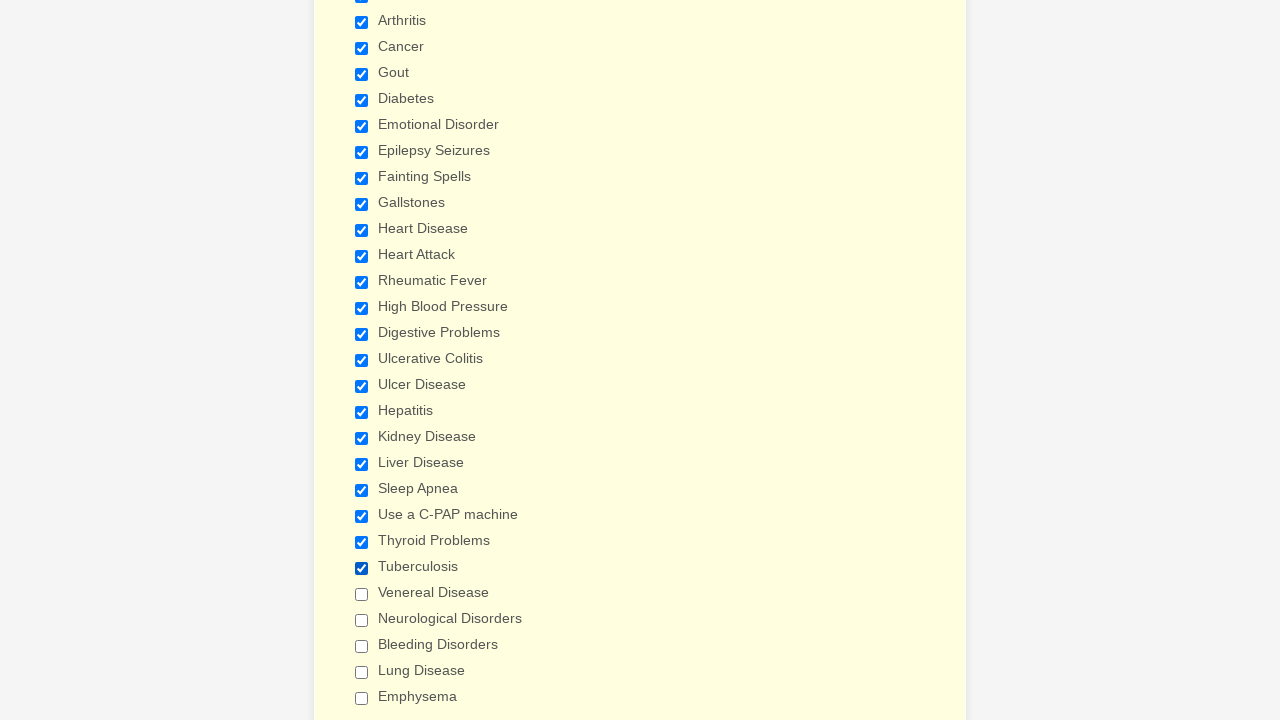

Clicked checkbox 25 of 29 at (362, 594) on input[type='checkbox'] >> nth=24
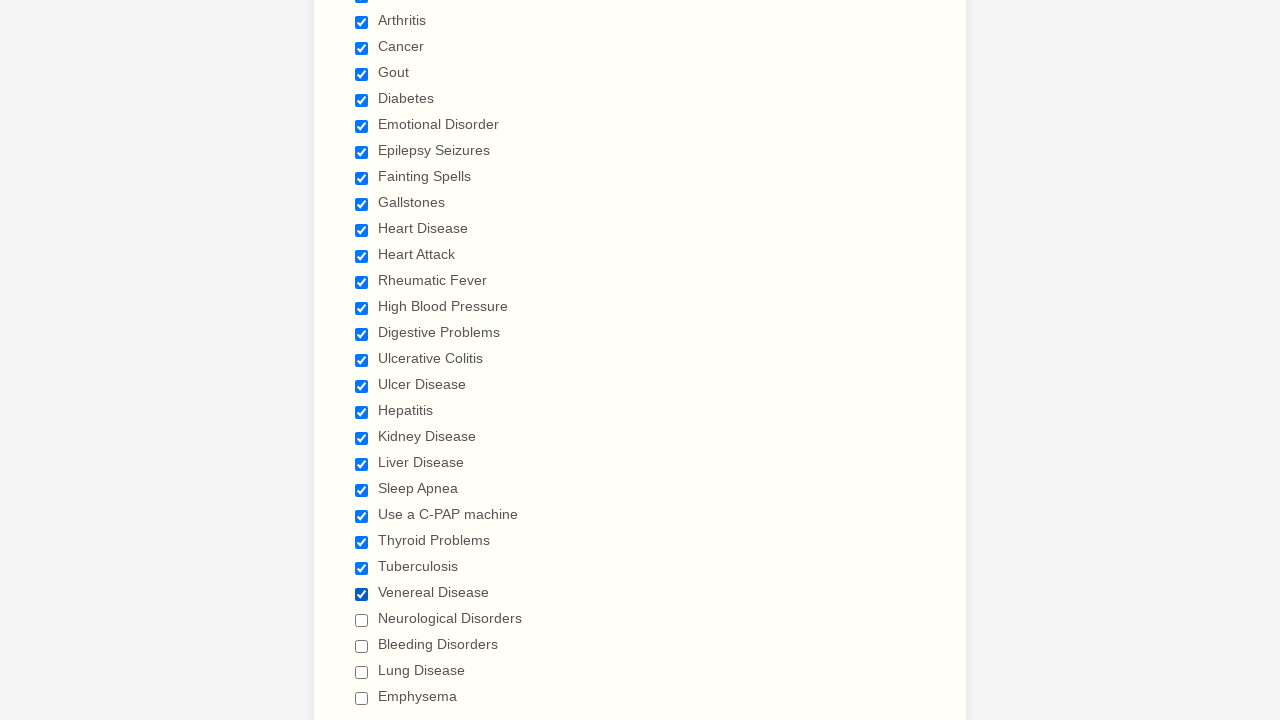

Waited 500ms after clicking checkbox 25
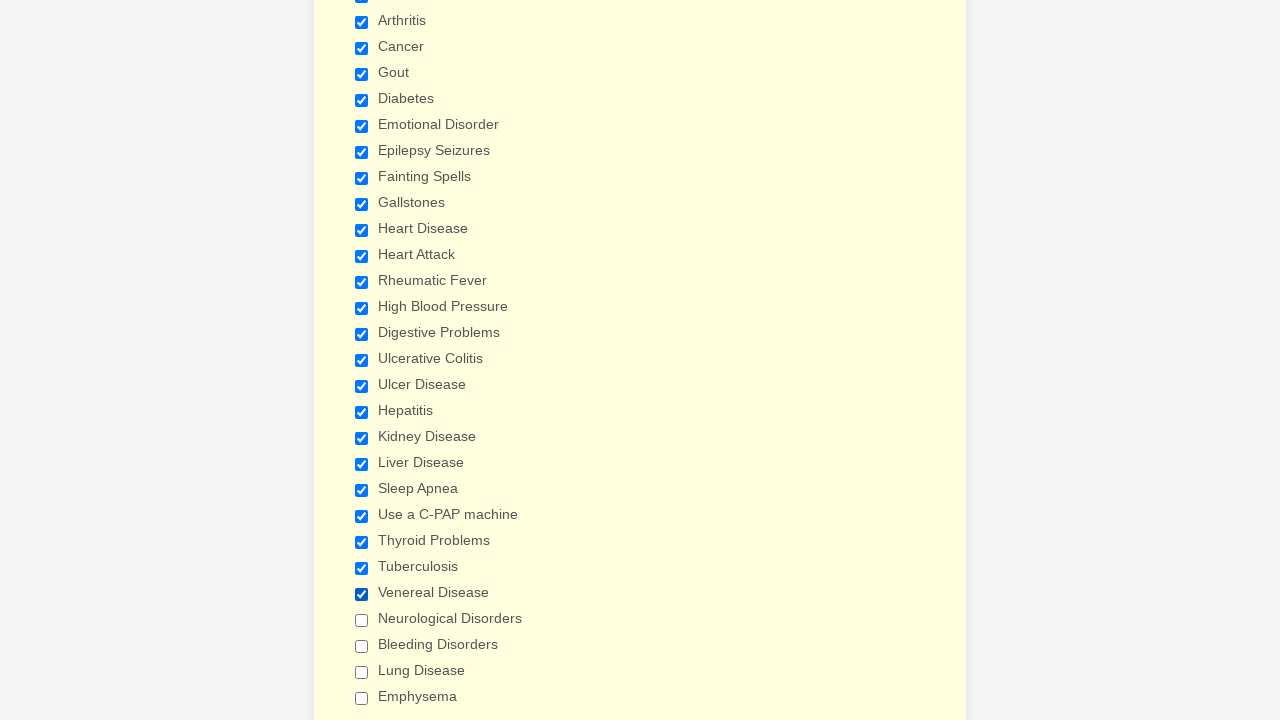

Clicked checkbox 26 of 29 at (362, 620) on input[type='checkbox'] >> nth=25
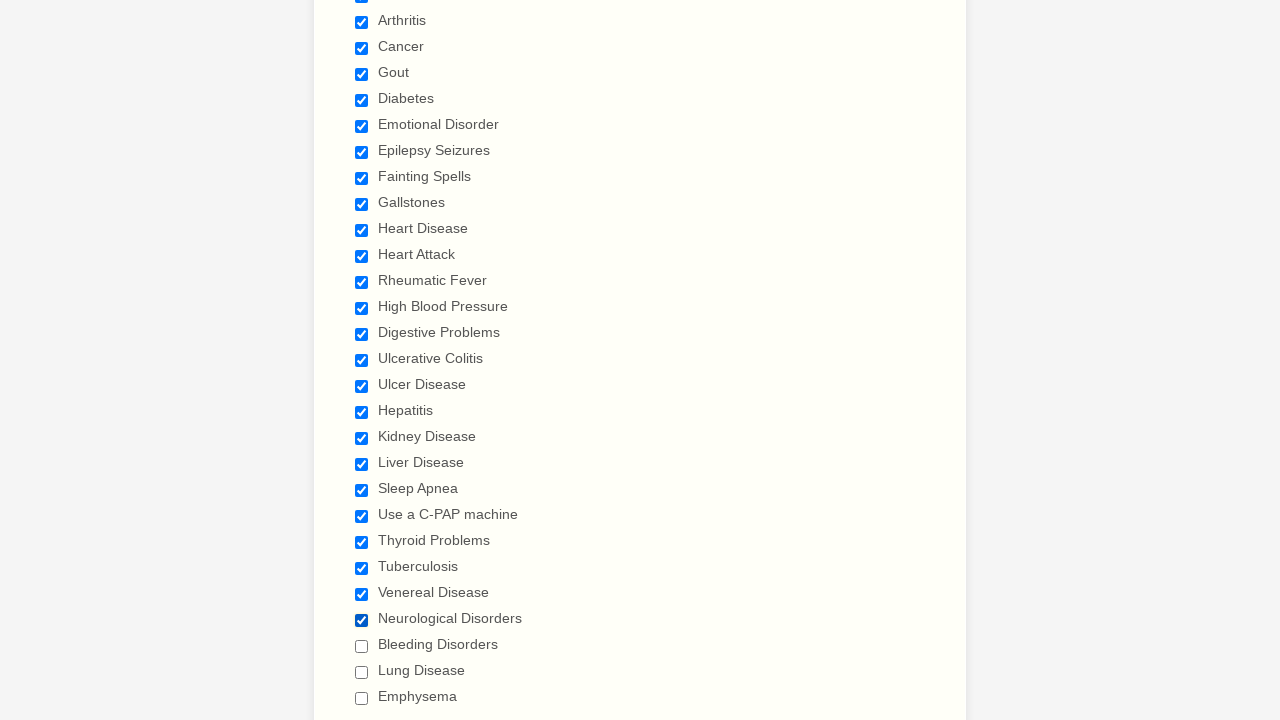

Waited 500ms after clicking checkbox 26
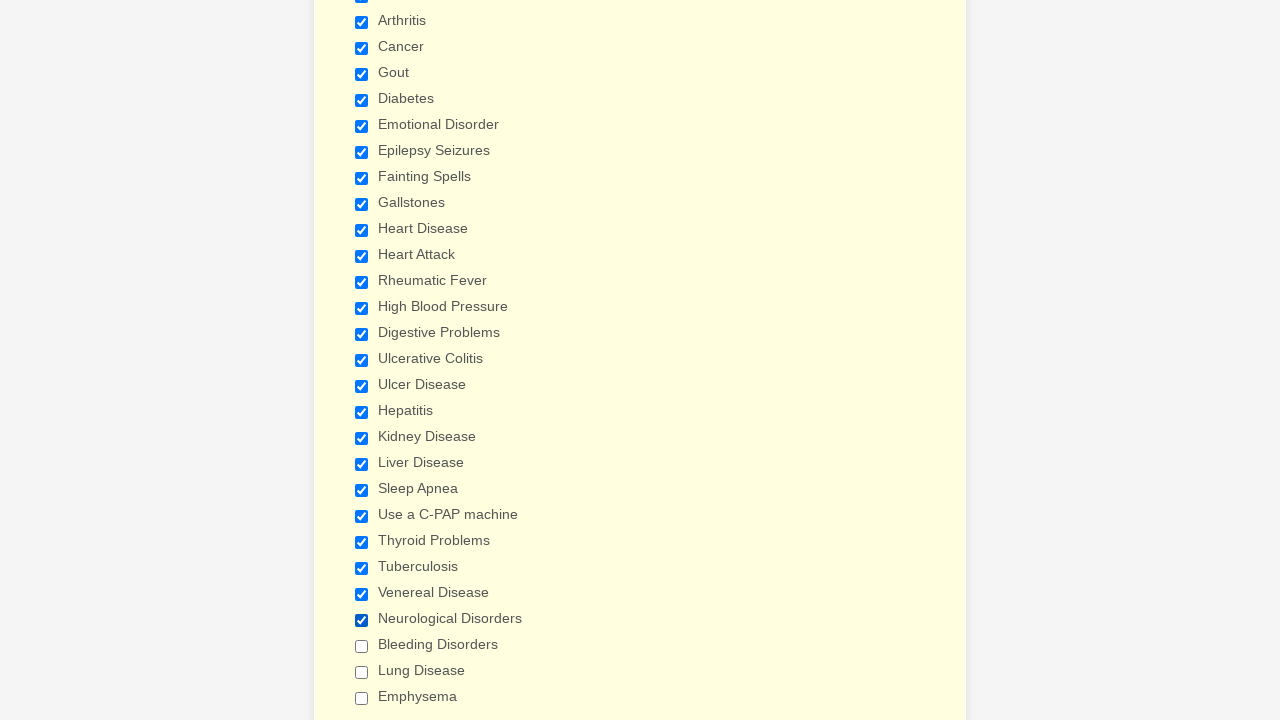

Clicked checkbox 27 of 29 at (362, 646) on input[type='checkbox'] >> nth=26
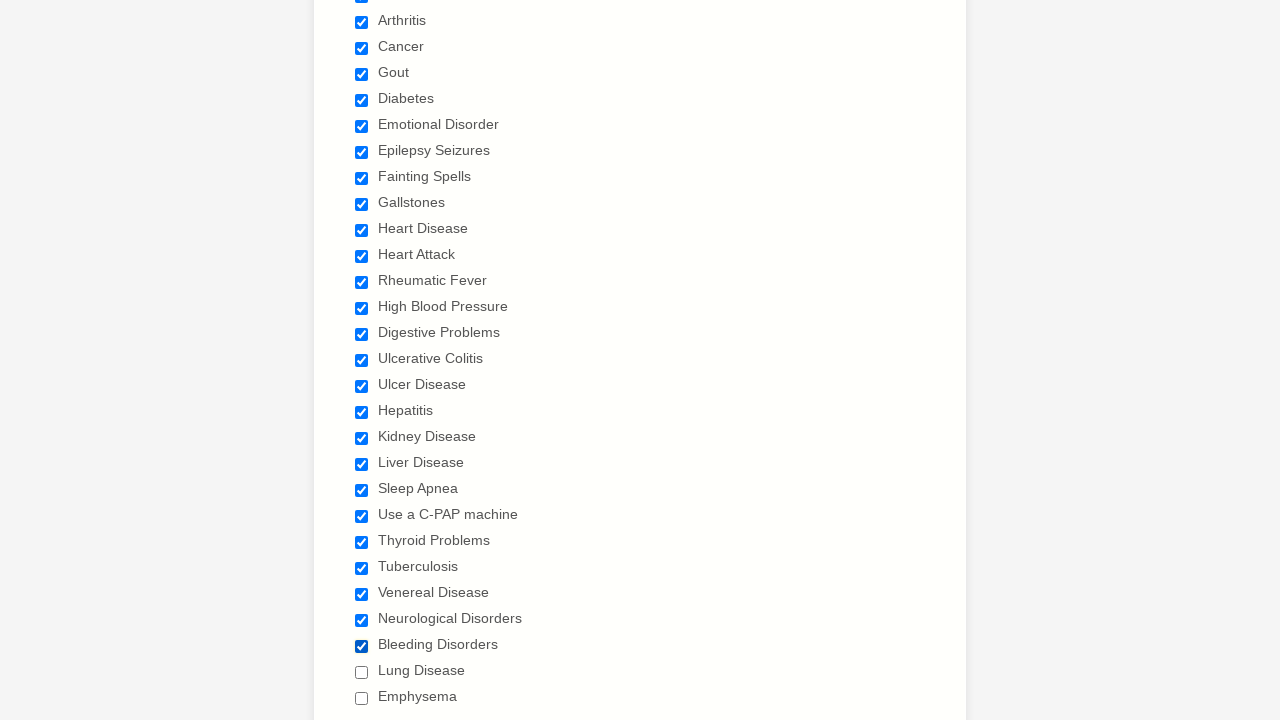

Waited 500ms after clicking checkbox 27
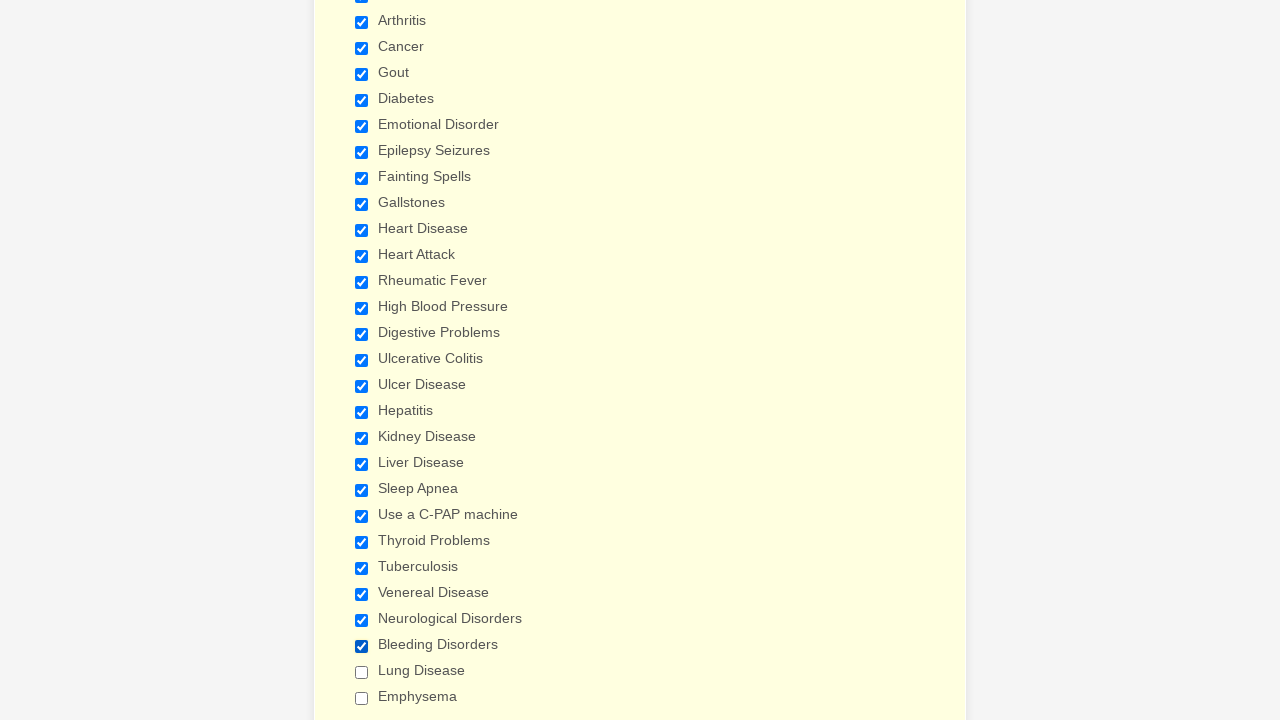

Clicked checkbox 28 of 29 at (362, 672) on input[type='checkbox'] >> nth=27
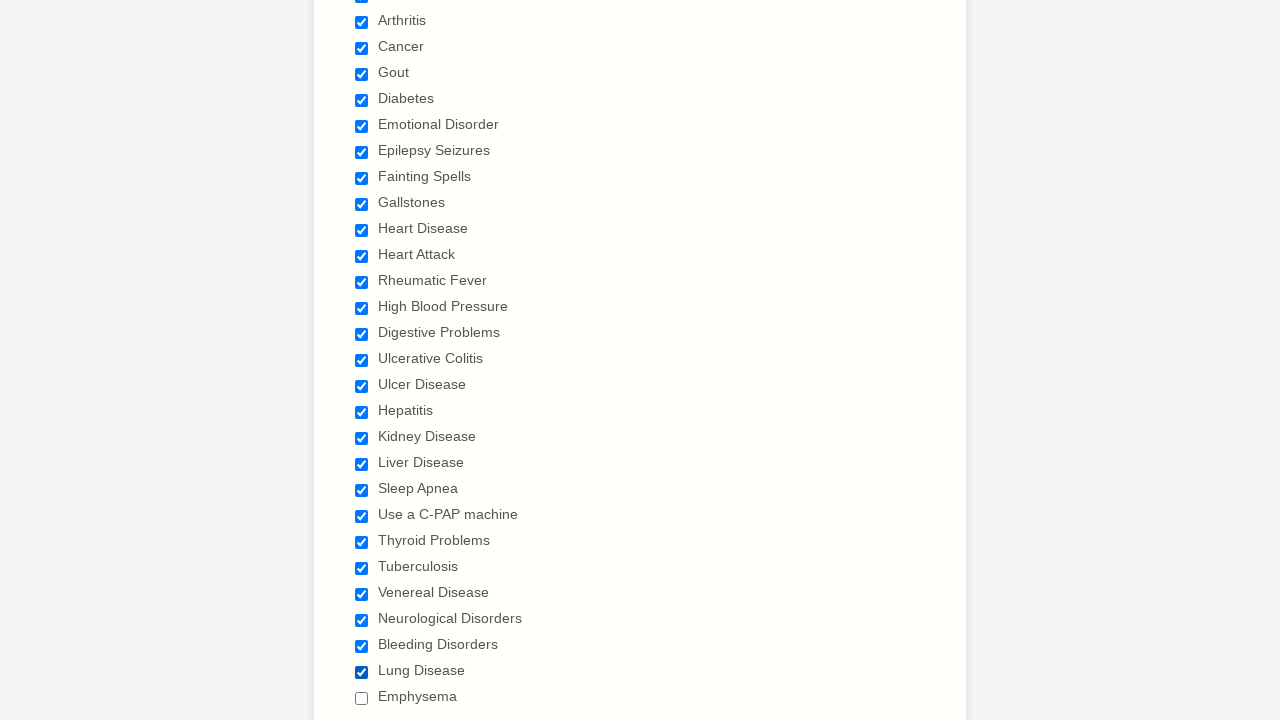

Waited 500ms after clicking checkbox 28
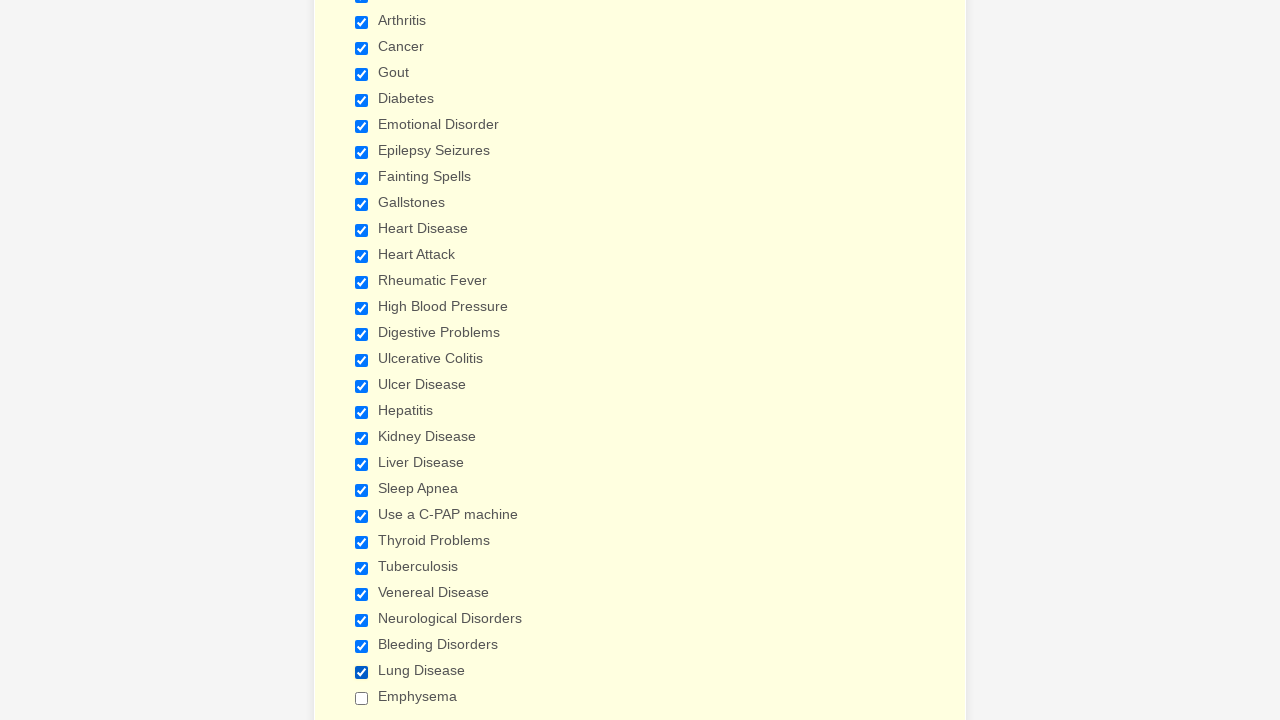

Clicked checkbox 29 of 29 at (362, 698) on input[type='checkbox'] >> nth=28
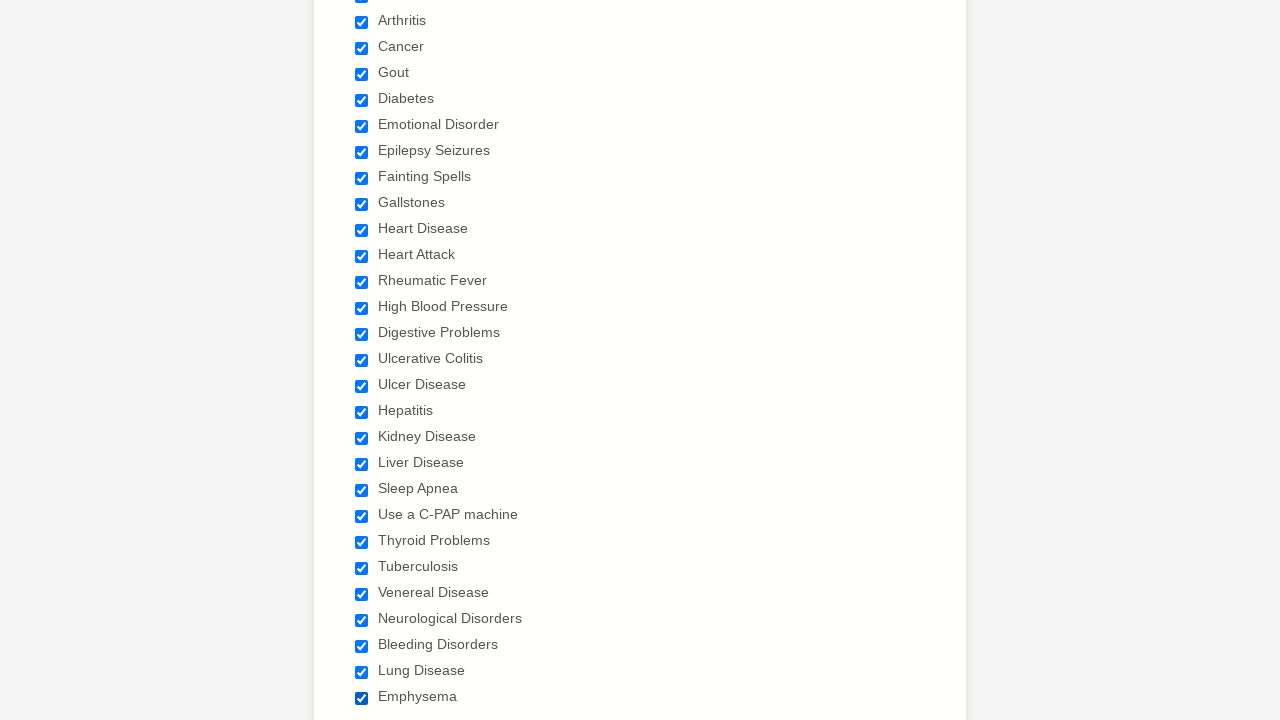

Waited 500ms after clicking checkbox 29
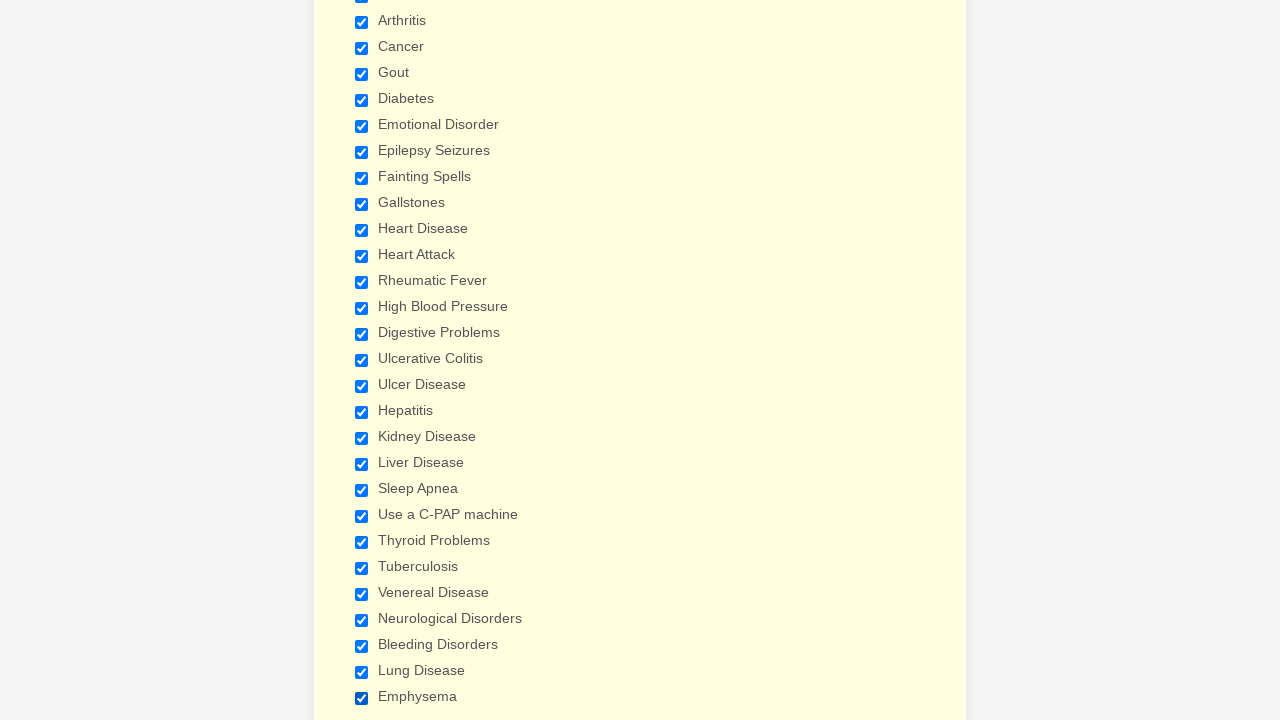

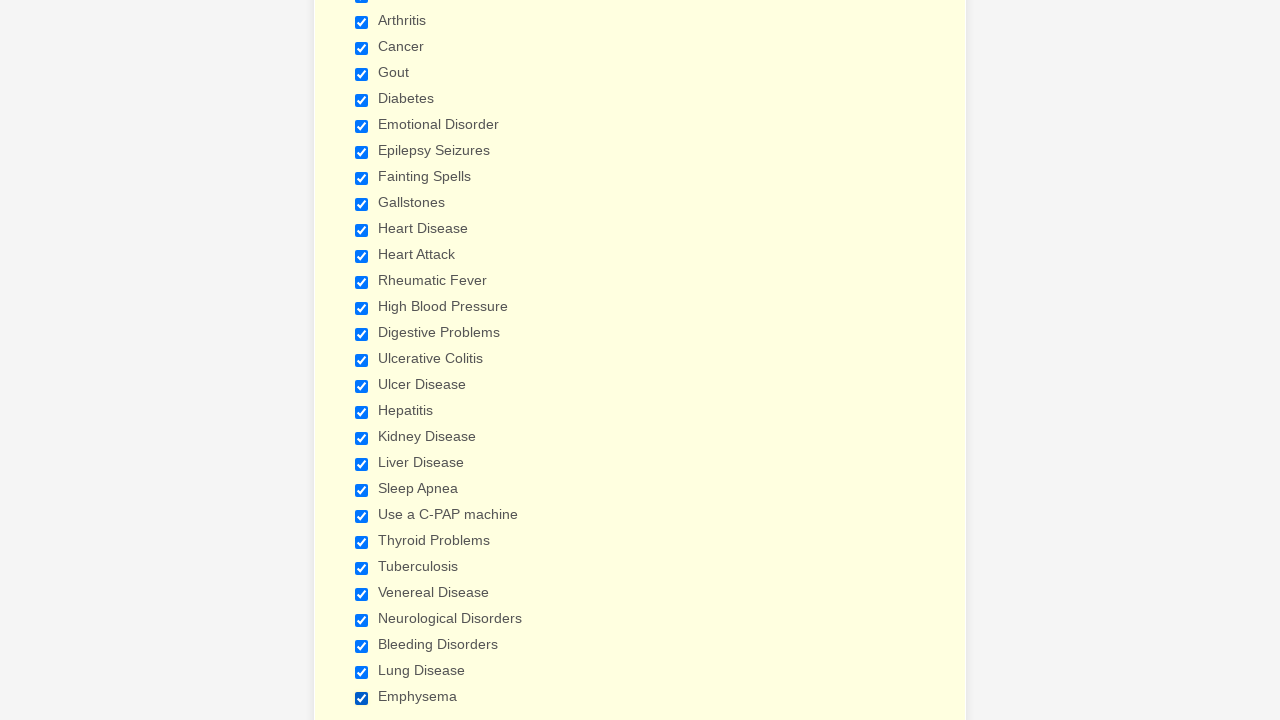